Tests that no links on the pages have empty href attributes ending with just '#'

Starting URL: https://ntig-uppsala.github.io/Frisor-Saxe/index.html

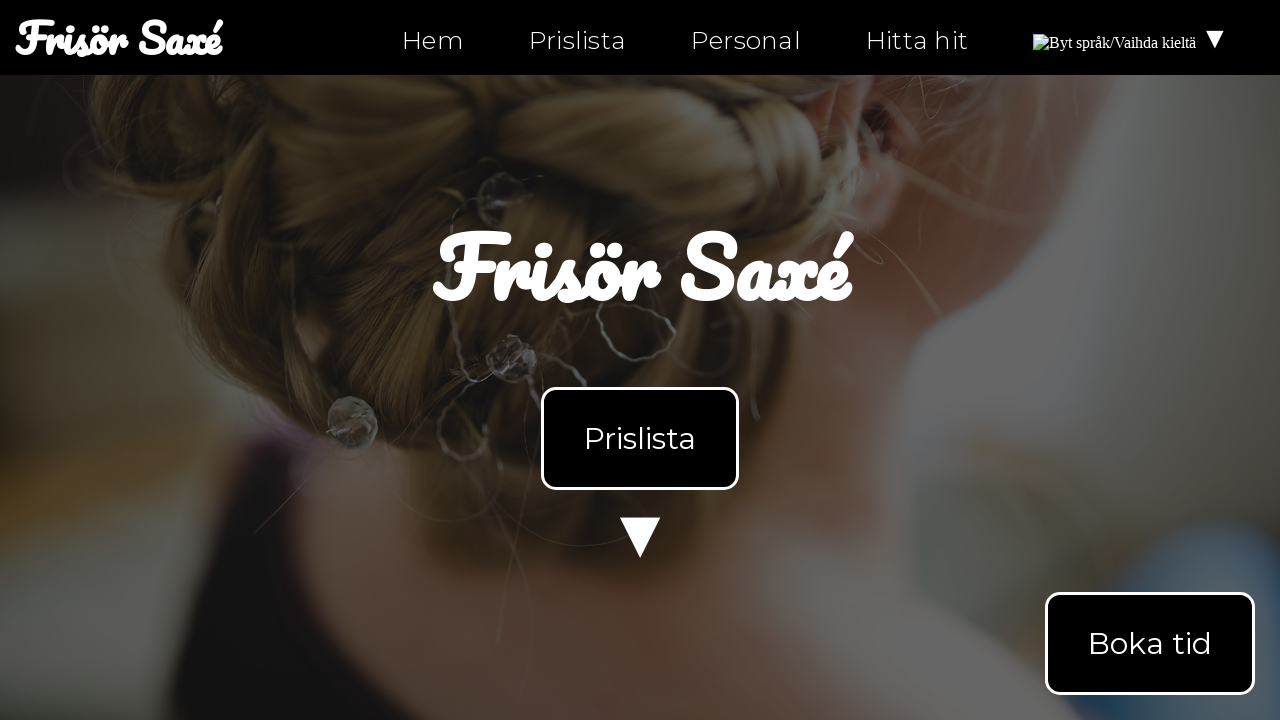

Waited for links to load on index.html
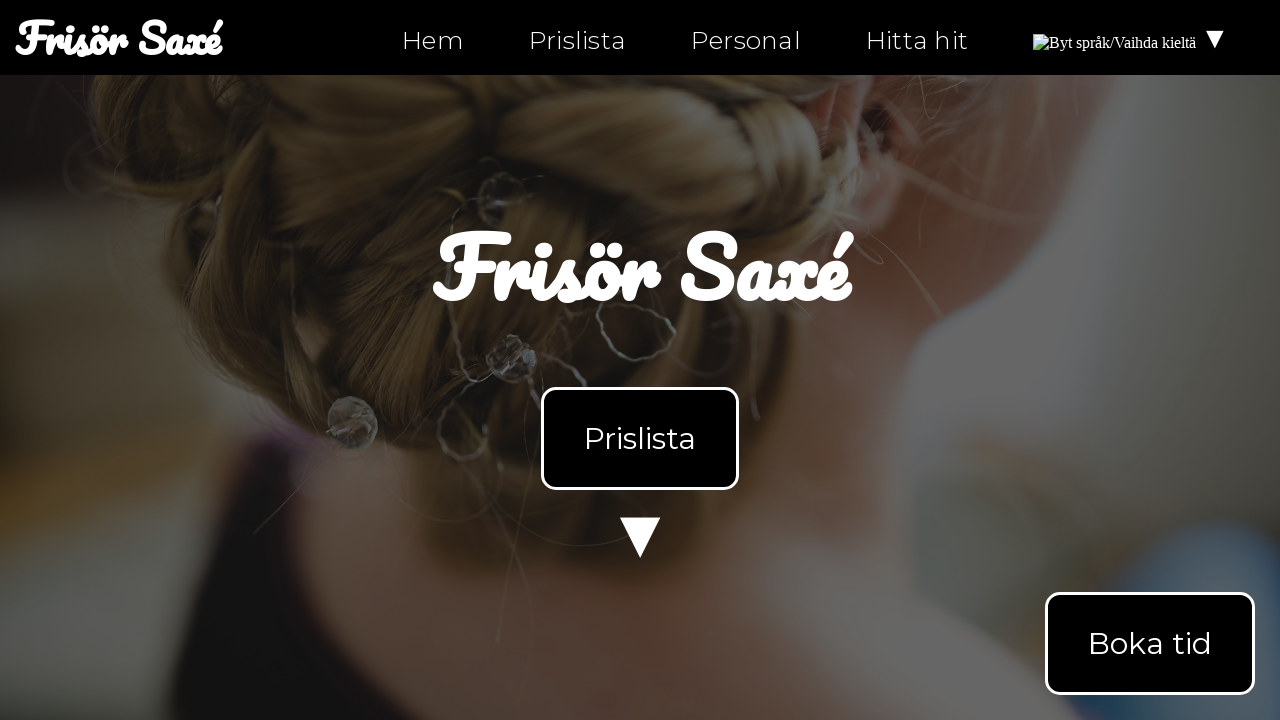

Retrieved all links from the page
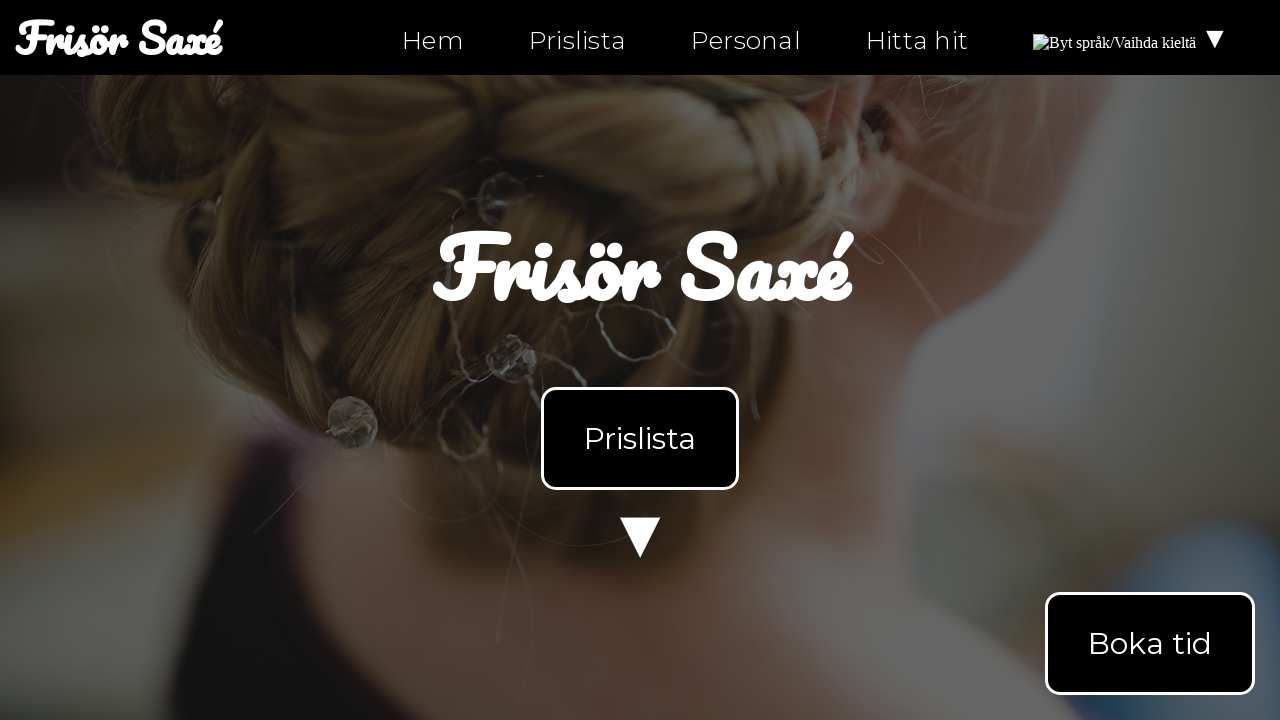

Got href attribute from link: index.html
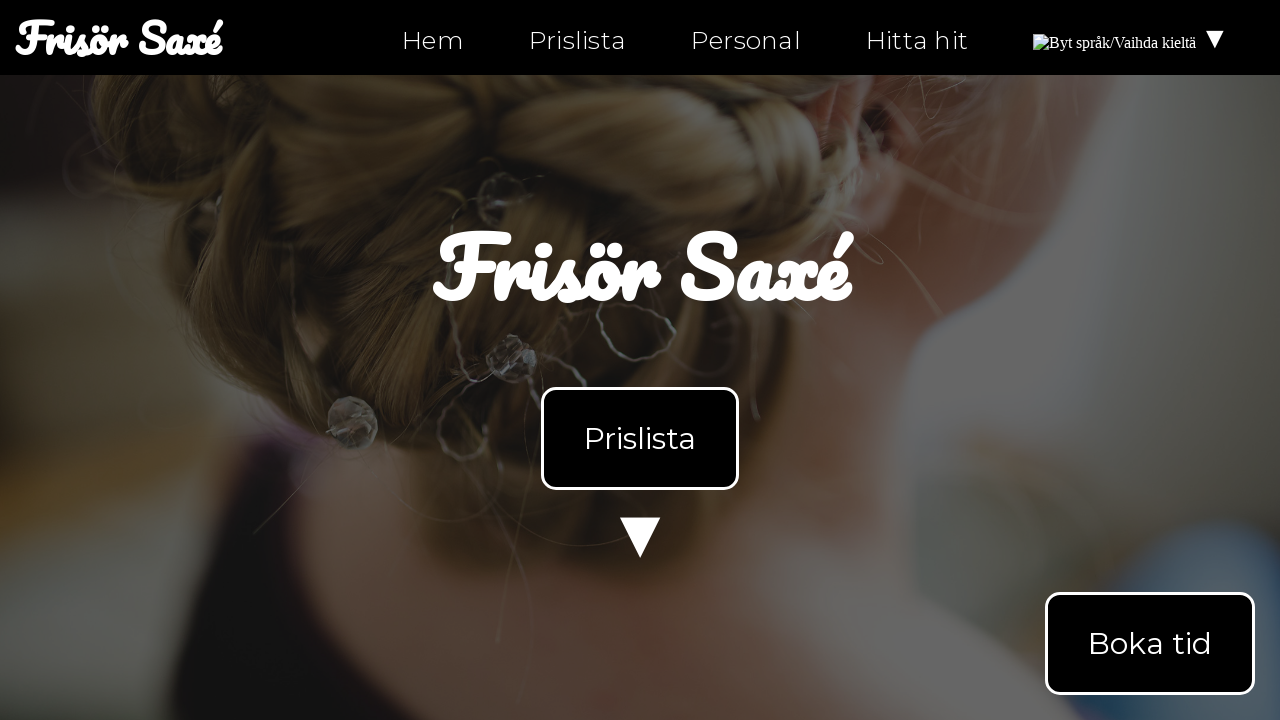

Asserted link href is not empty or just '#': index.html
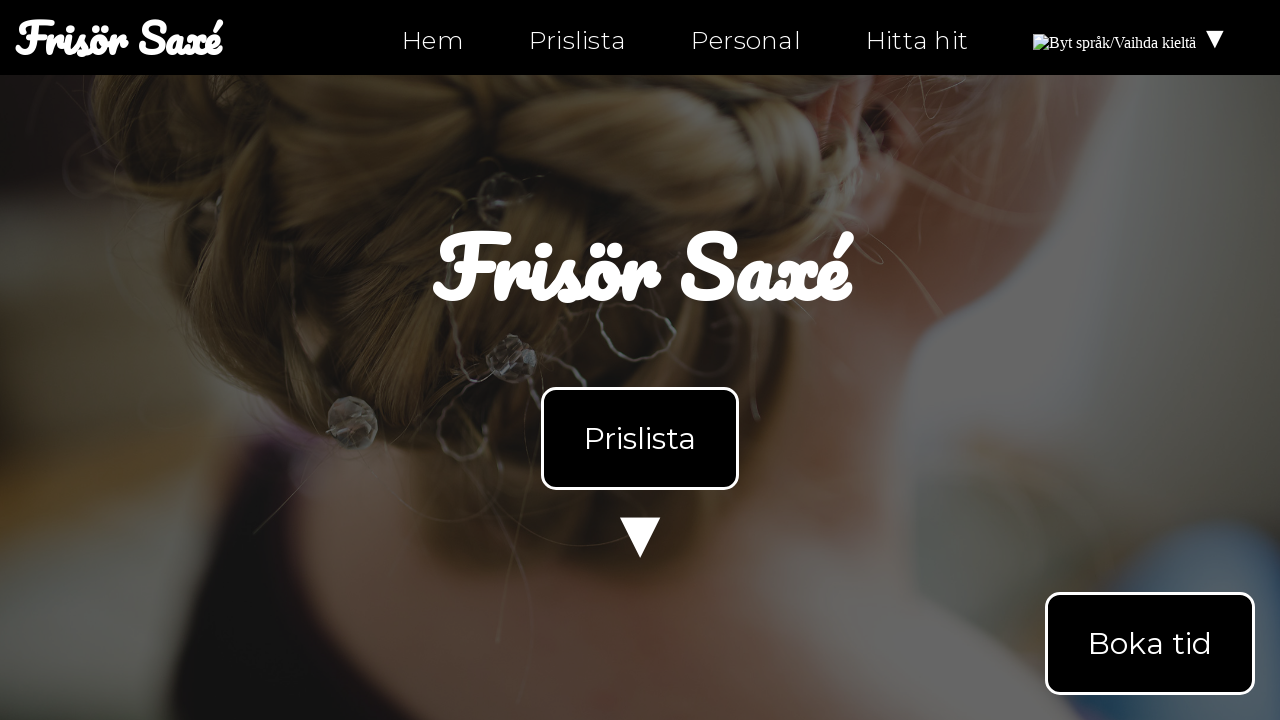

Got href attribute from link: index.html
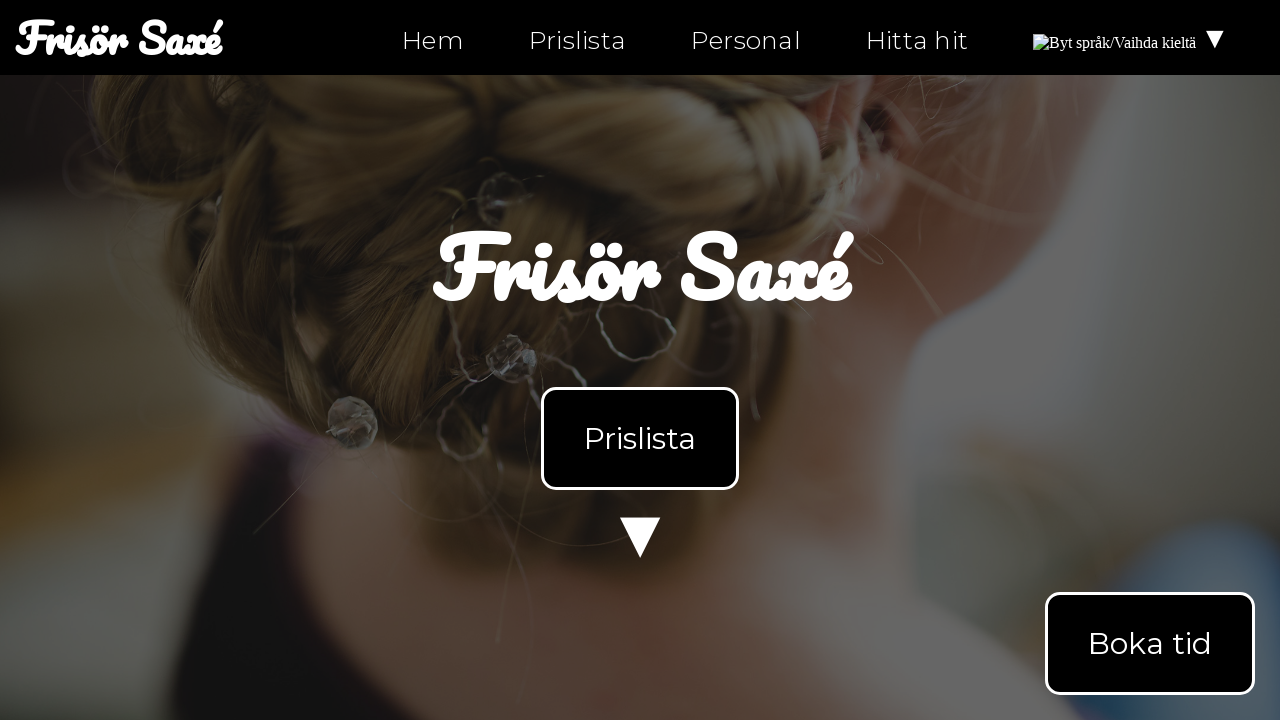

Asserted link href is not empty or just '#': index.html
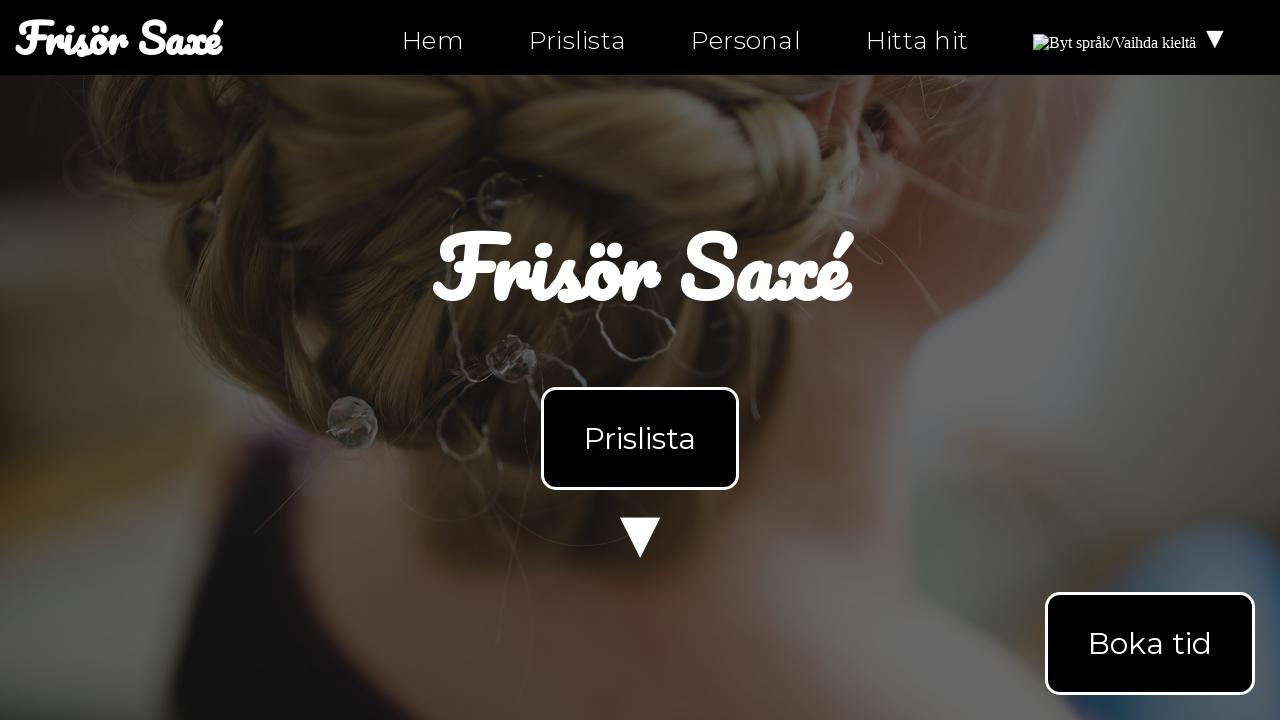

Got href attribute from link: index.html#products
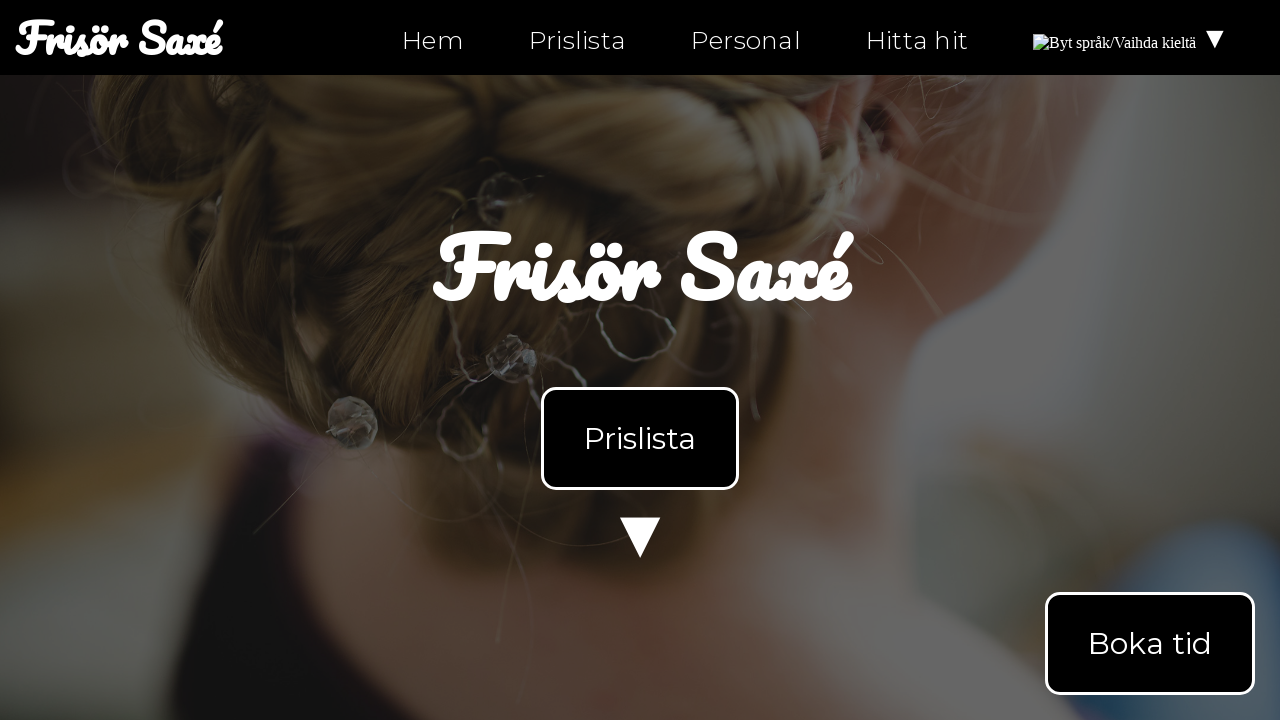

Asserted link href is not empty or just '#': index.html#products
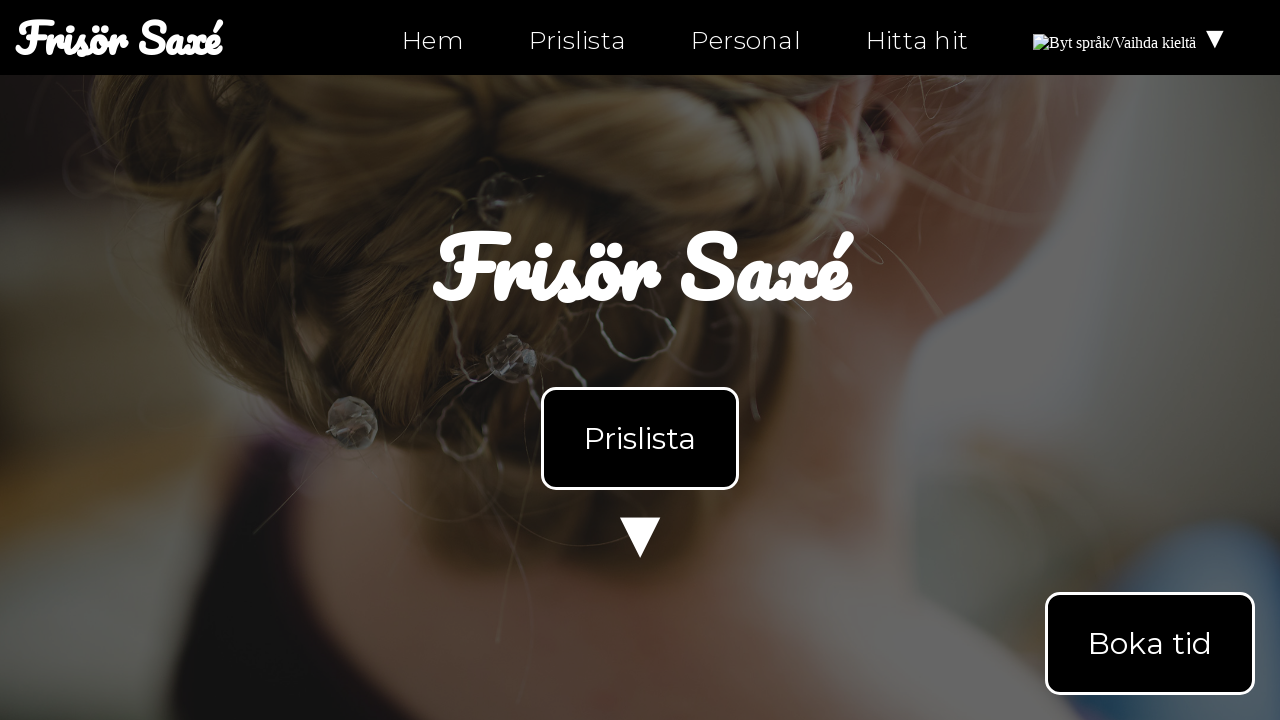

Got href attribute from link: personal.html
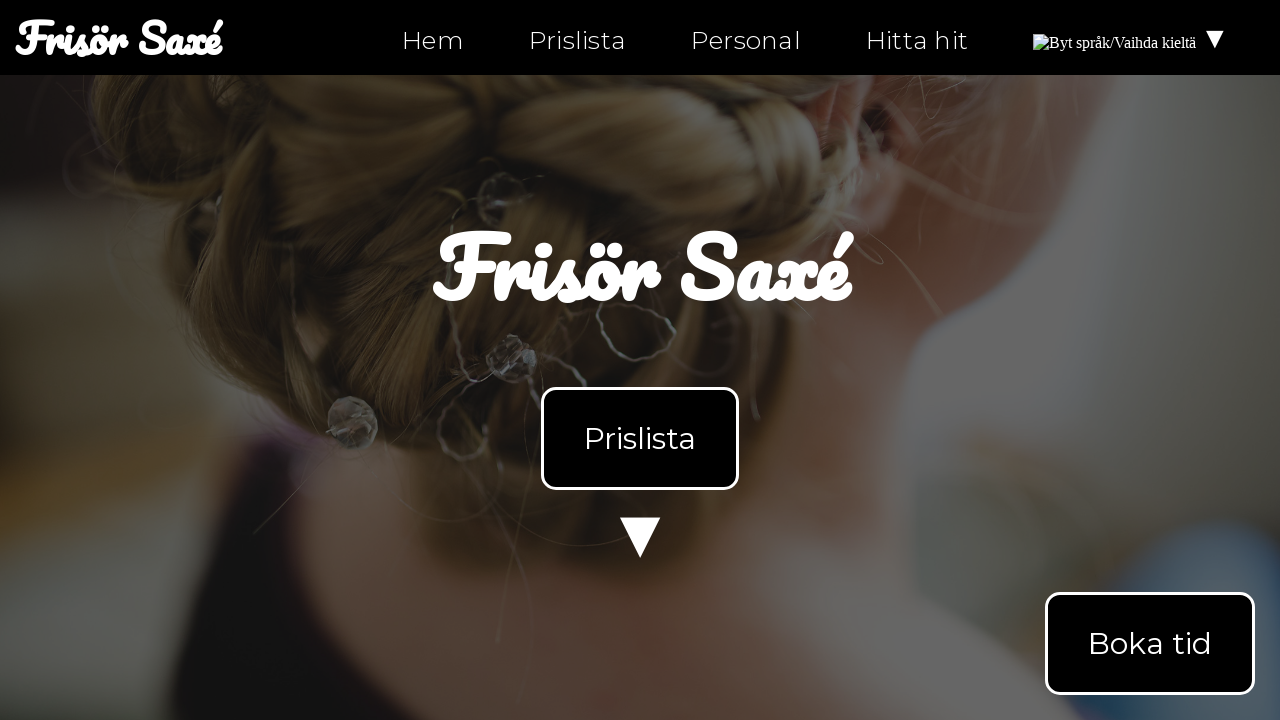

Asserted link href is not empty or just '#': personal.html
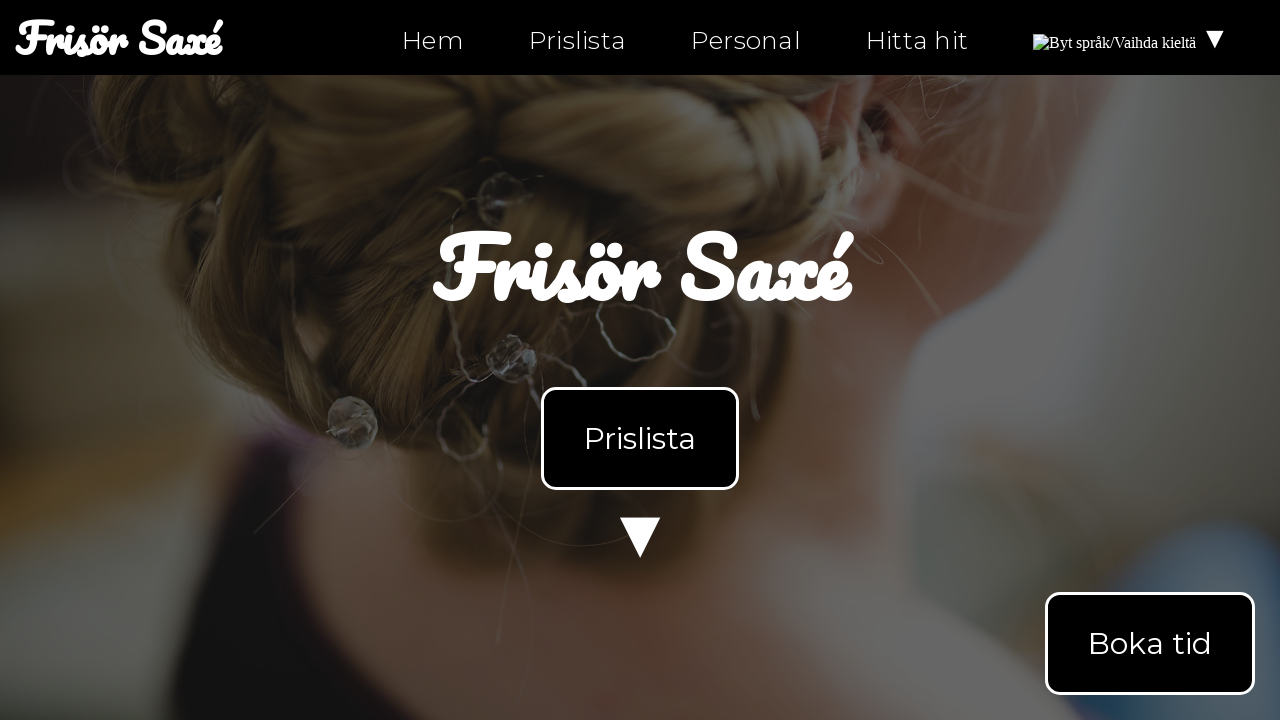

Got href attribute from link: hitta-hit.html
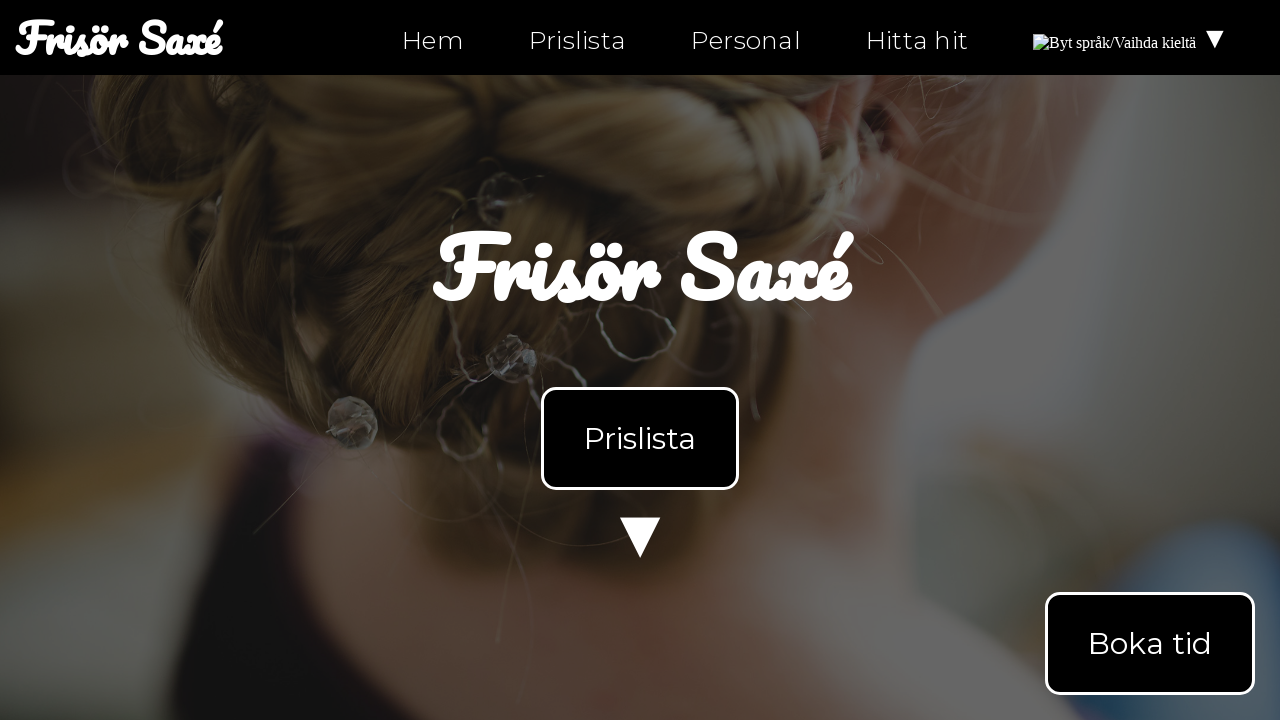

Asserted link href is not empty or just '#': hitta-hit.html
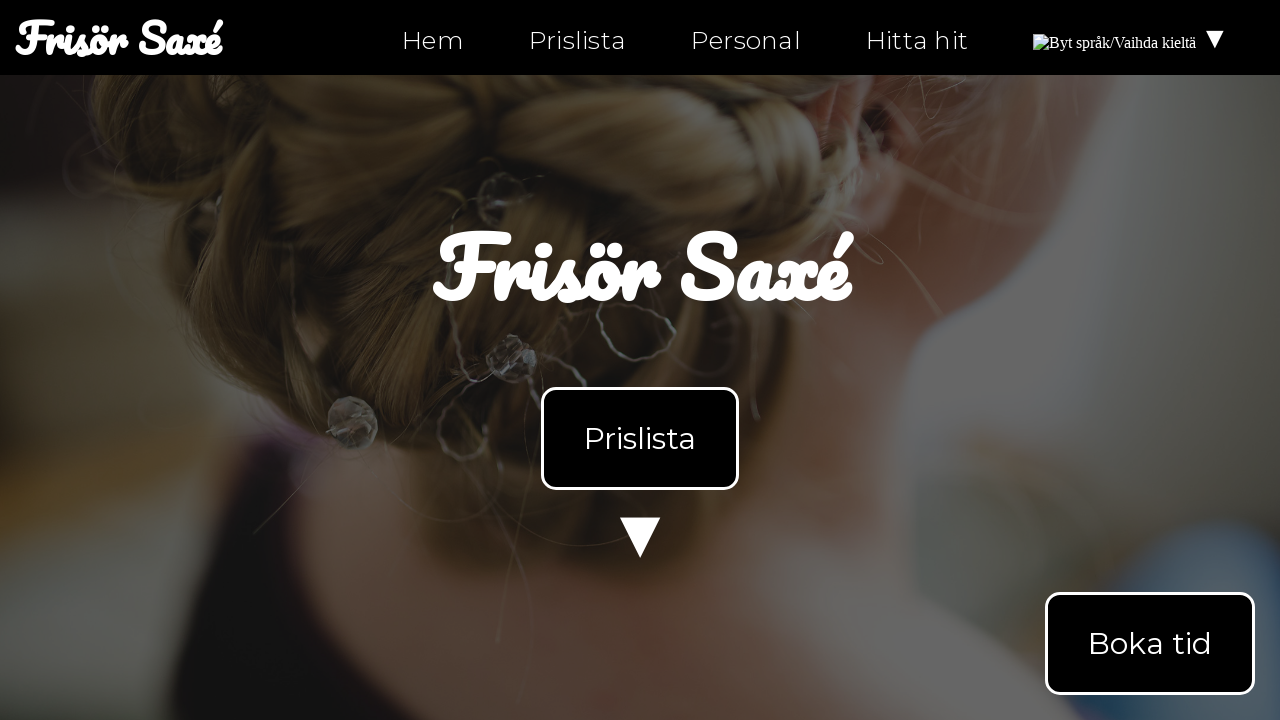

Got href attribute from link: index.html
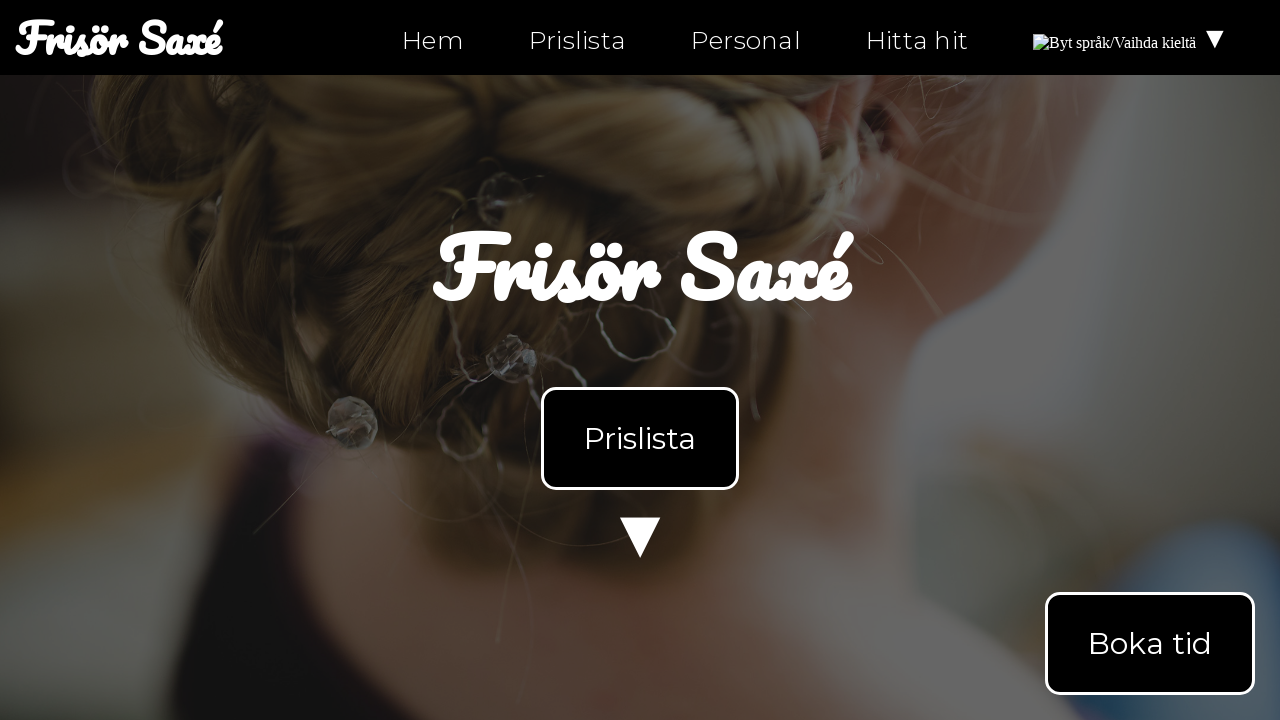

Asserted link href is not empty or just '#': index.html
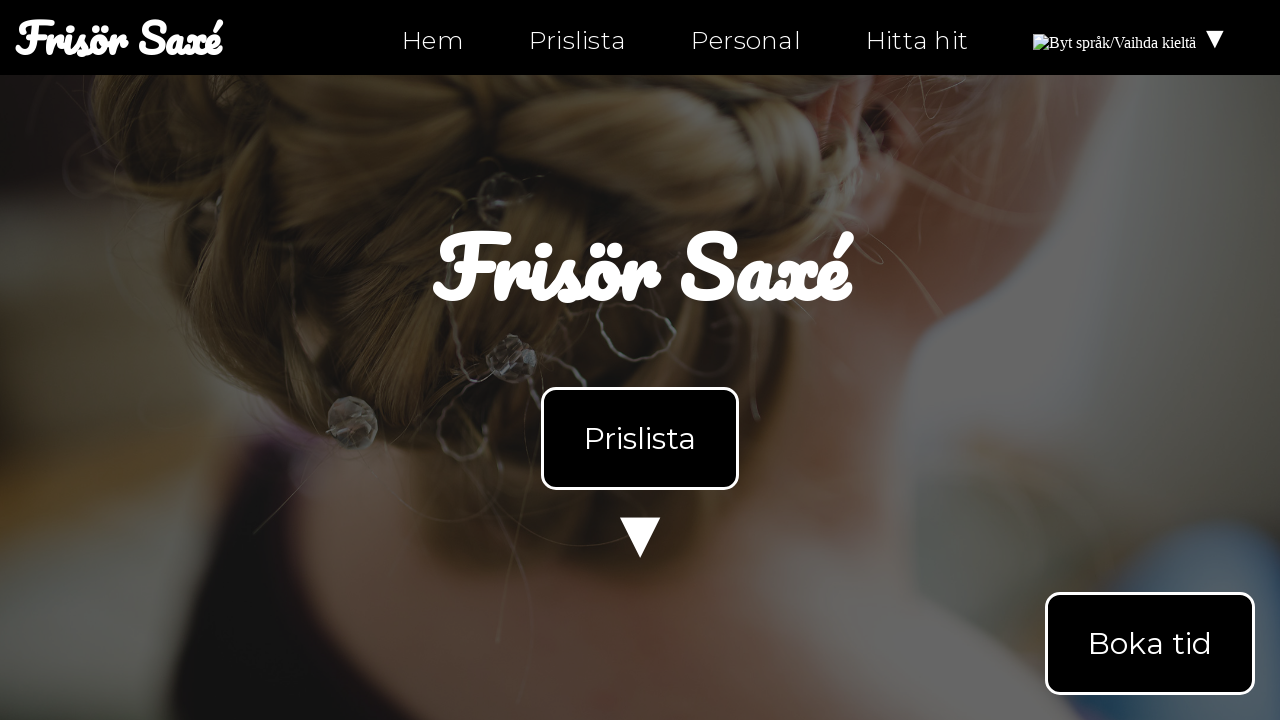

Got href attribute from link: index-fi.html
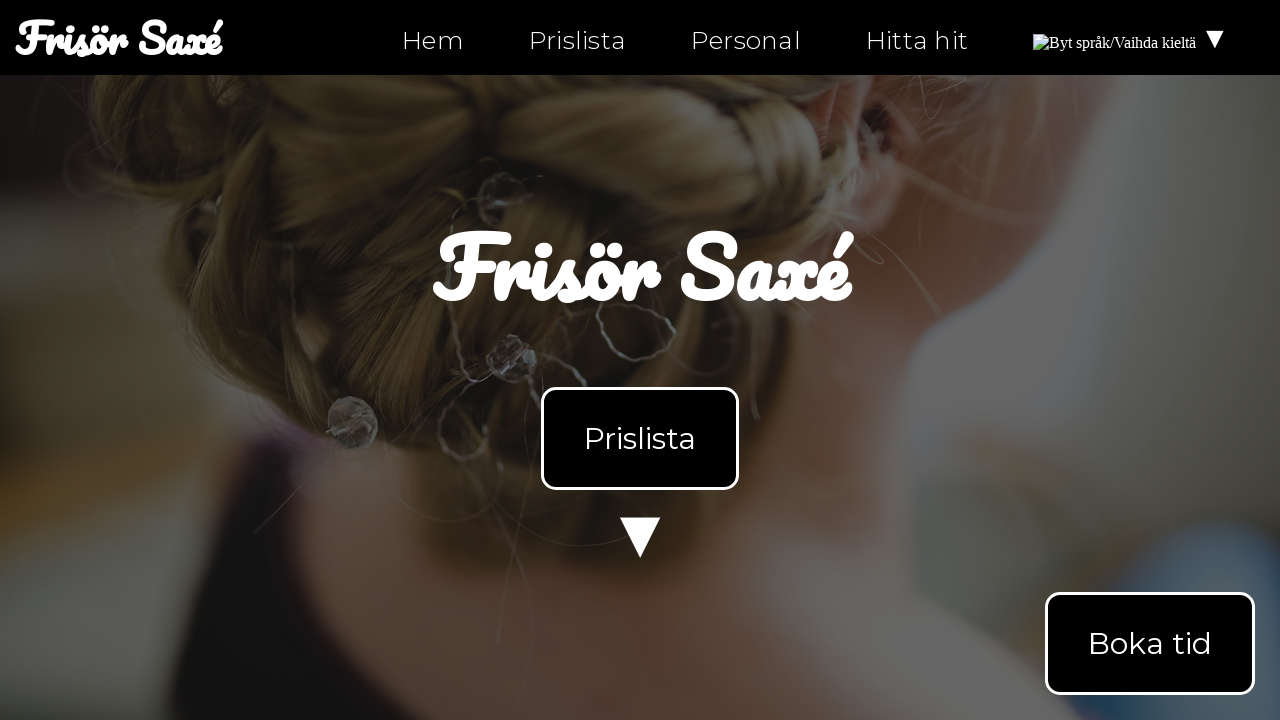

Asserted link href is not empty or just '#': index-fi.html
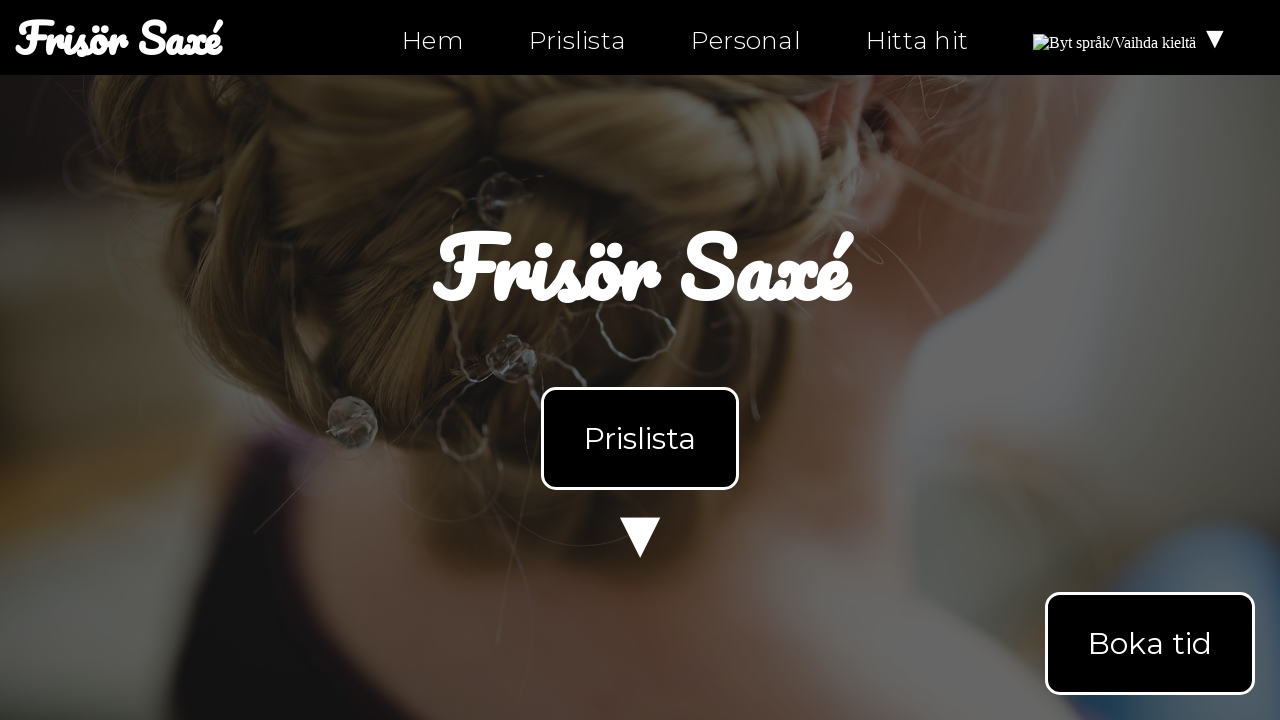

Got href attribute from link: #products
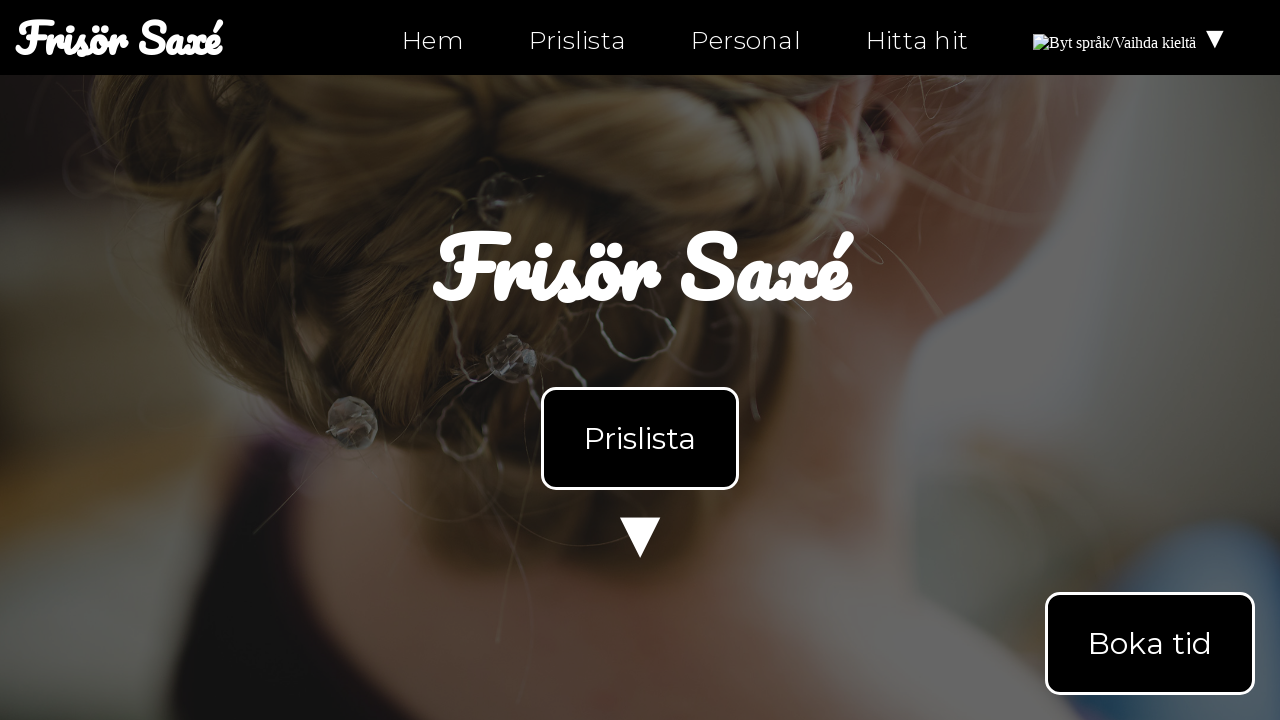

Asserted link href is not empty or just '#': #products
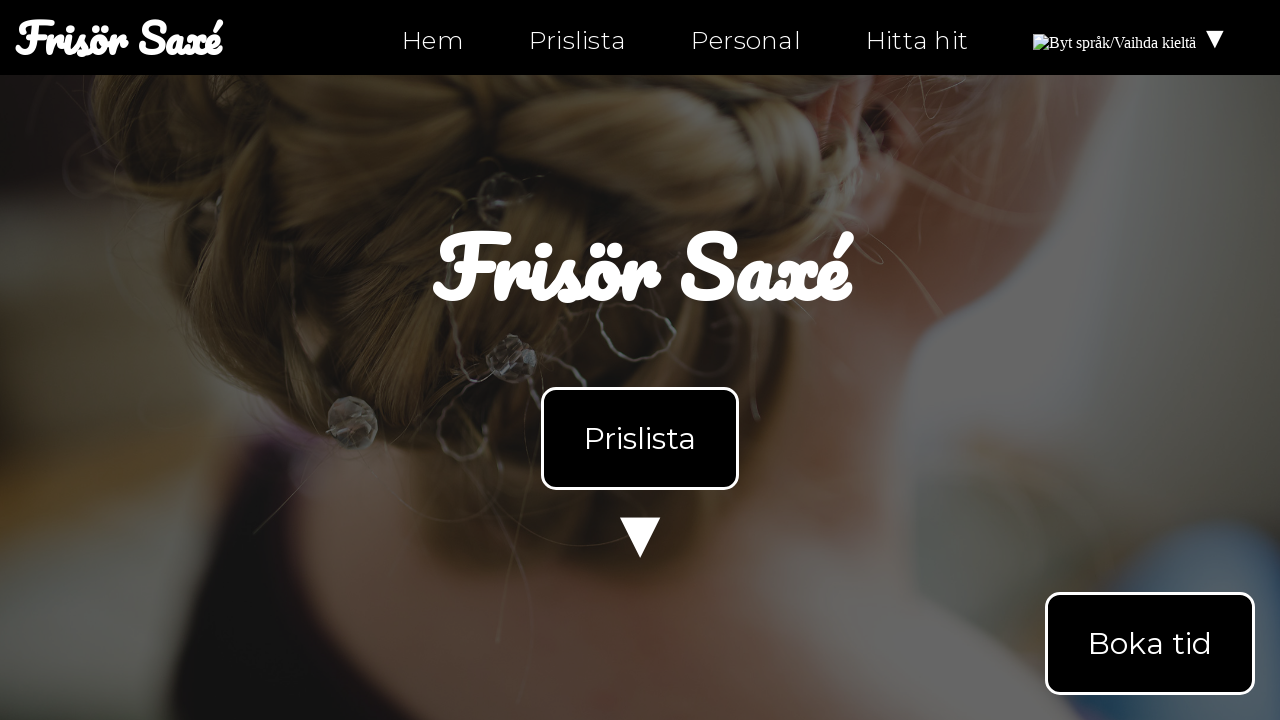

Got href attribute from link: #products
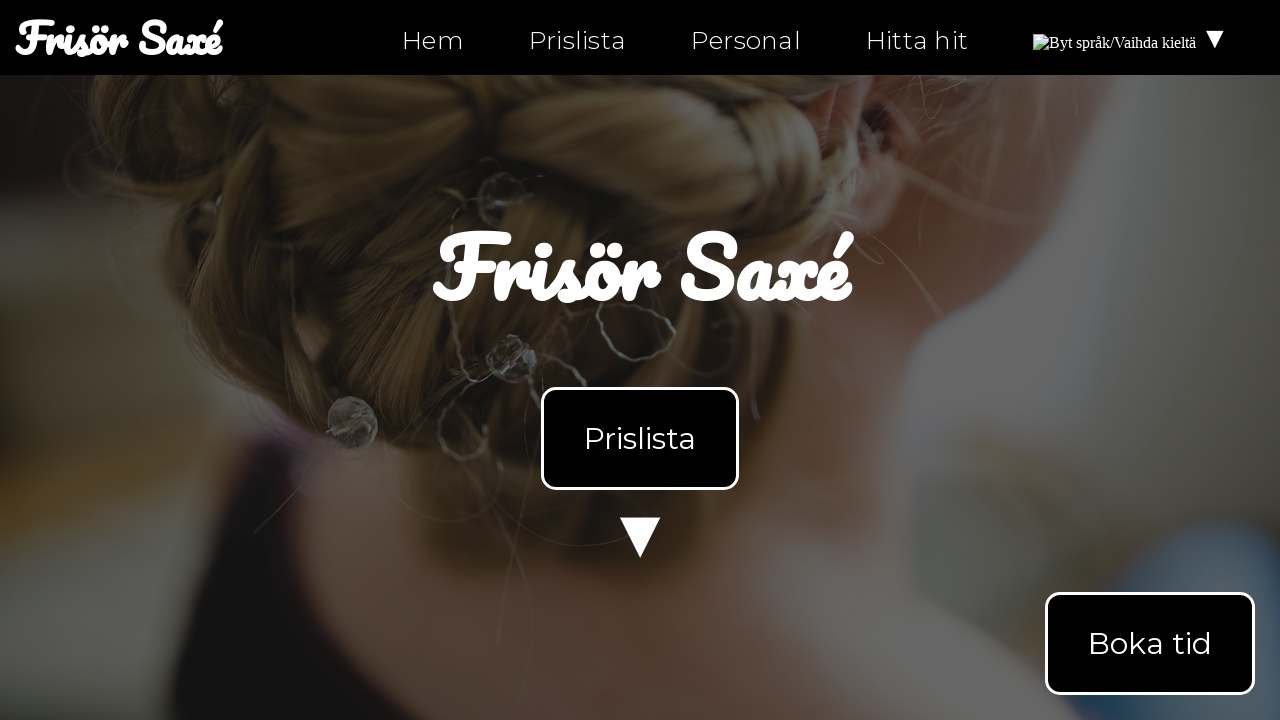

Asserted link href is not empty or just '#': #products
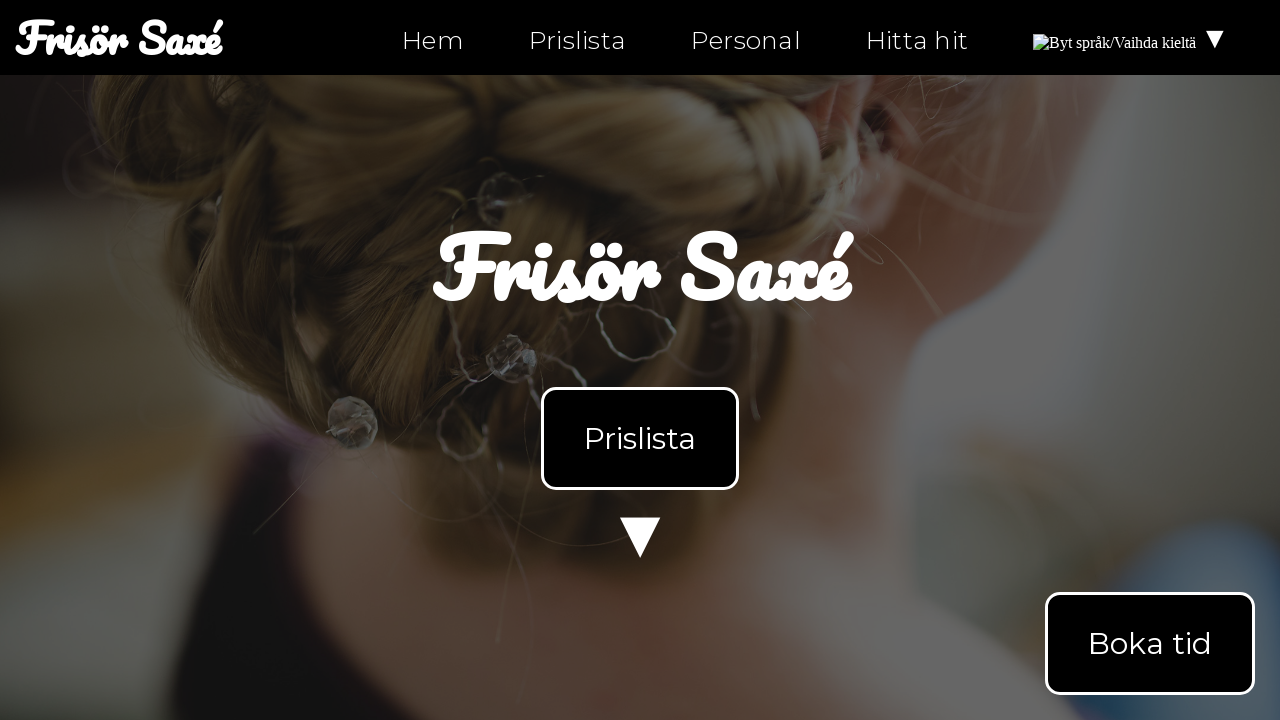

Got href attribute from link: mailto:info@ntig-uppsala.github.io?Subject=Boka%20tid
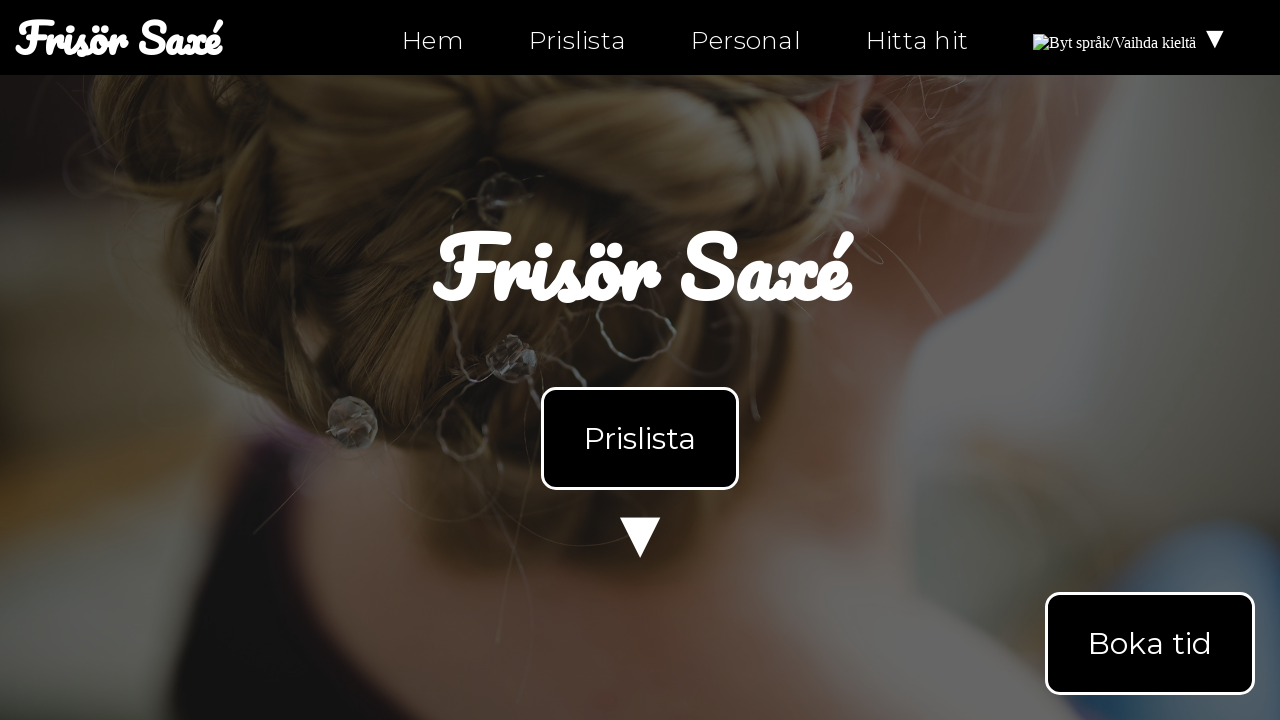

Asserted link href is not empty or just '#': mailto:info@ntig-uppsala.github.io?Subject=Boka%20tid
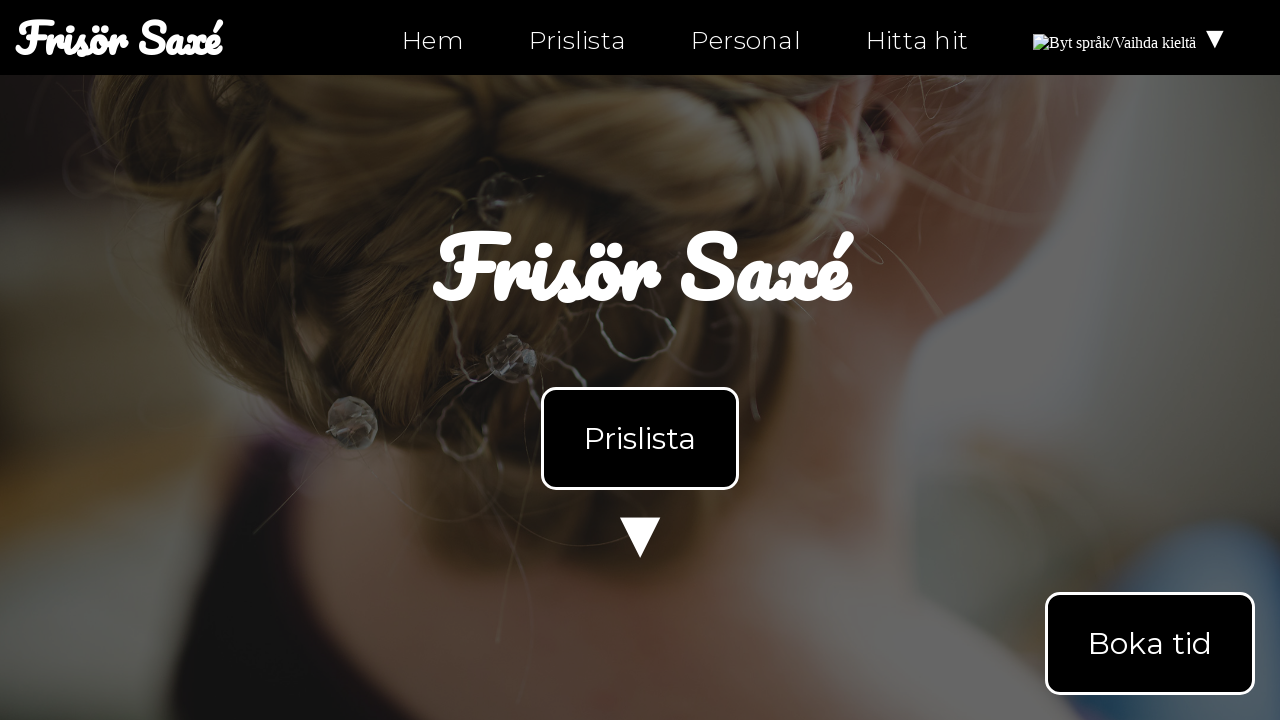

Got href attribute from link: https://facebook.com/ntiuppsala
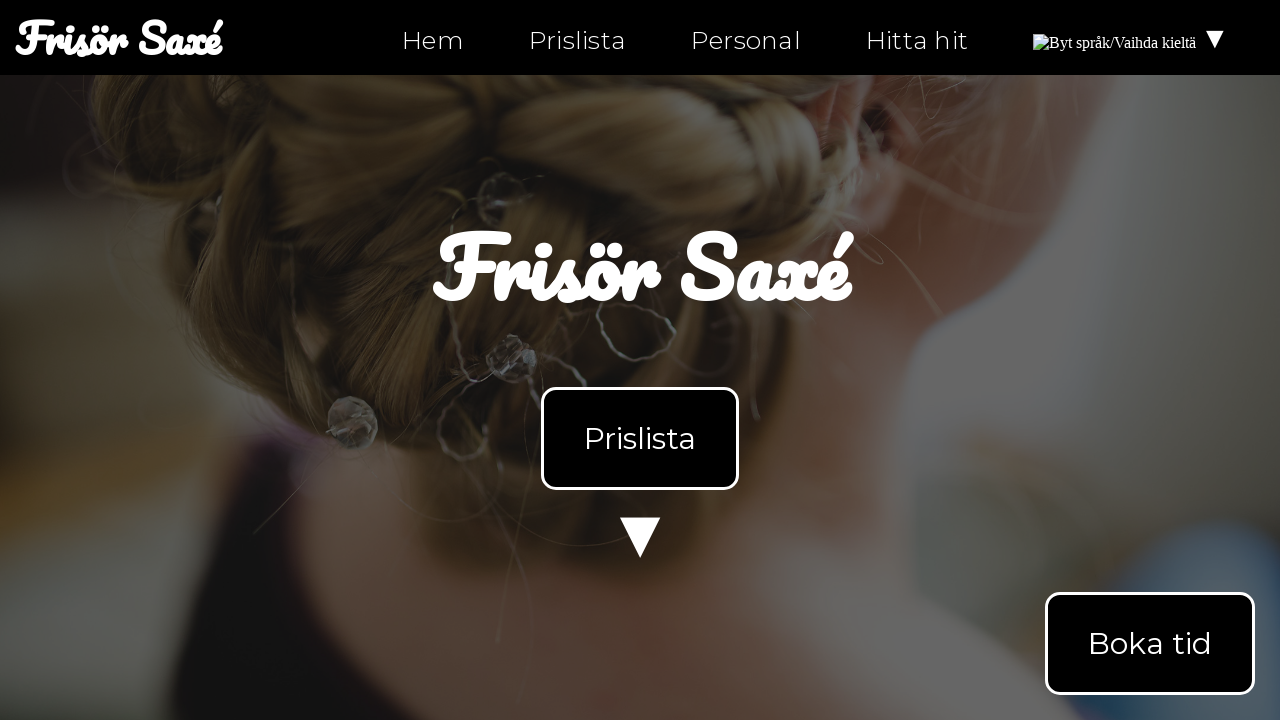

Asserted link href is not empty or just '#': https://facebook.com/ntiuppsala
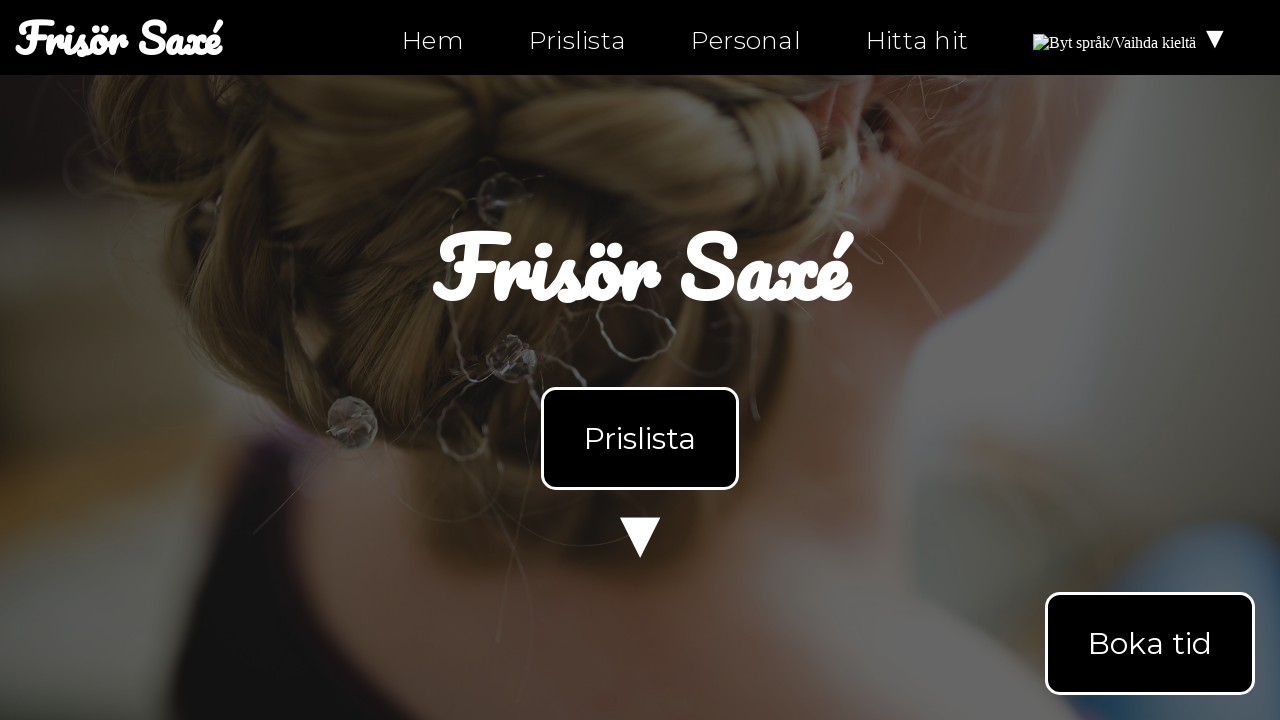

Got href attribute from link: https://instagram.com/ntiuppsala
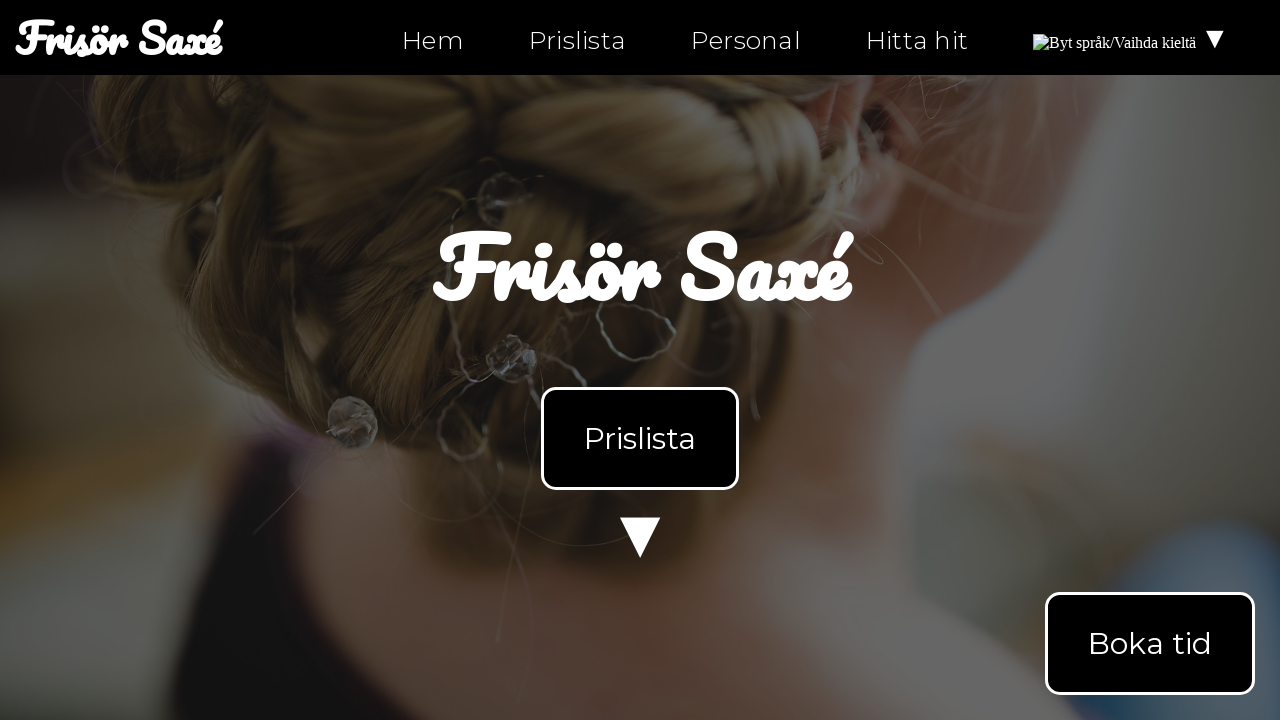

Asserted link href is not empty or just '#': https://instagram.com/ntiuppsala
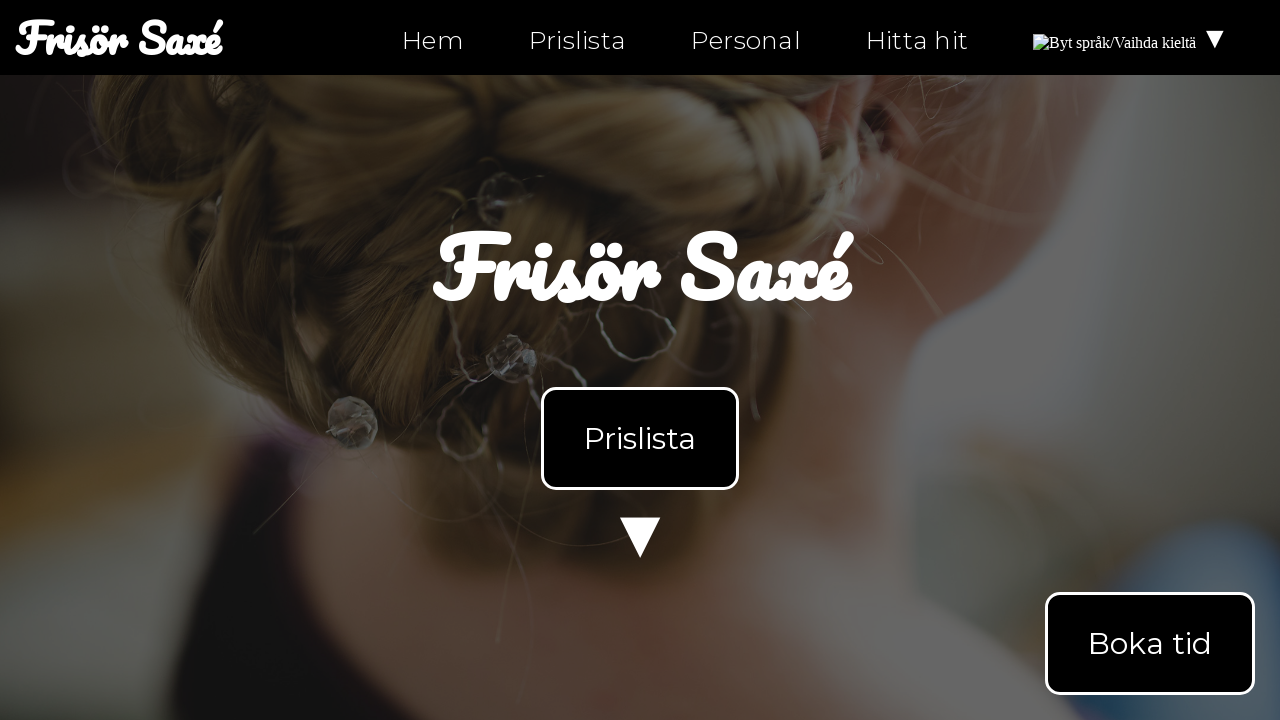

Got href attribute from link: https://twitter.com/ntiuppsala
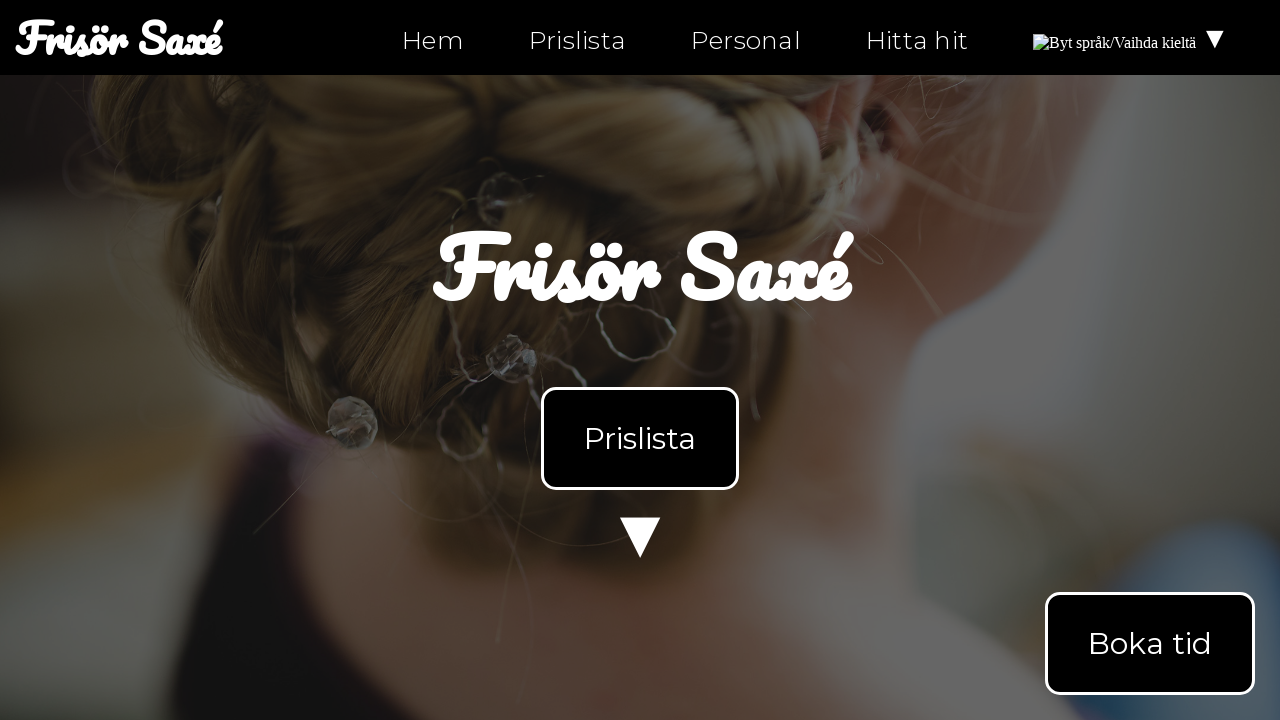

Asserted link href is not empty or just '#': https://twitter.com/ntiuppsala
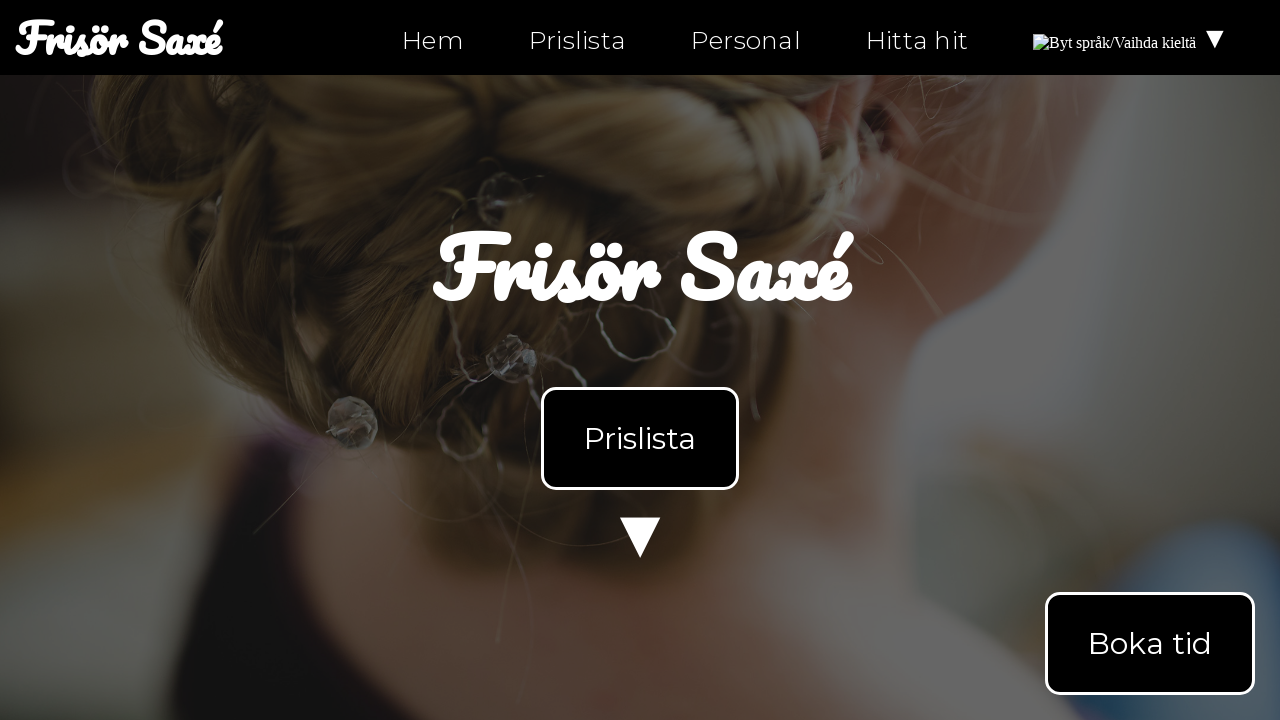

Got href attribute from link: tel:0630-555-555
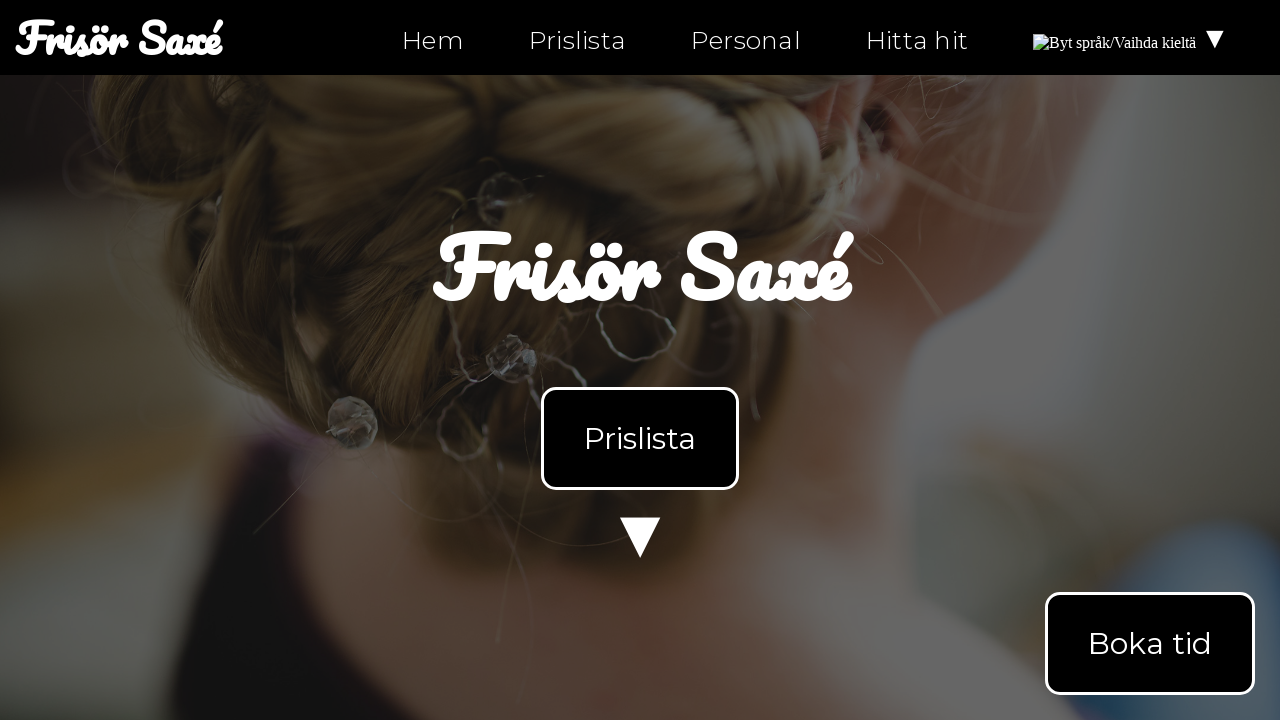

Asserted link href is not empty or just '#': tel:0630-555-555
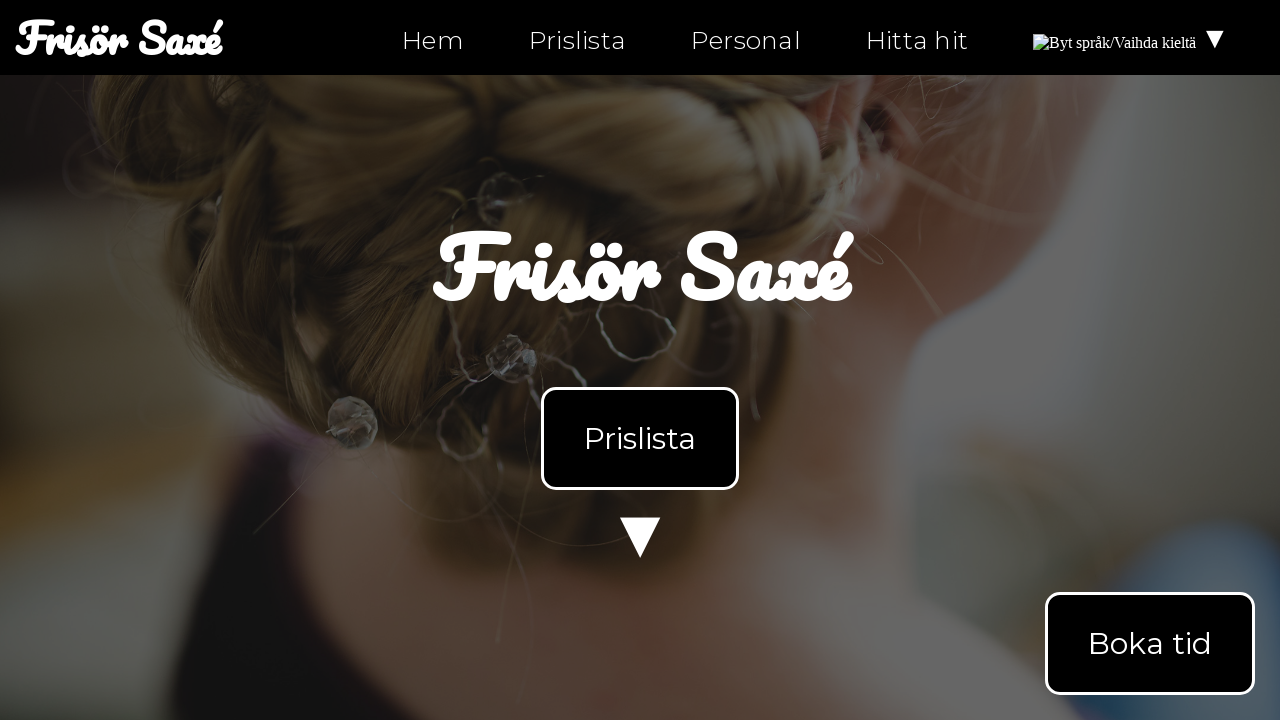

Got href attribute from link: mailto:info@ntig-uppsala.github.io
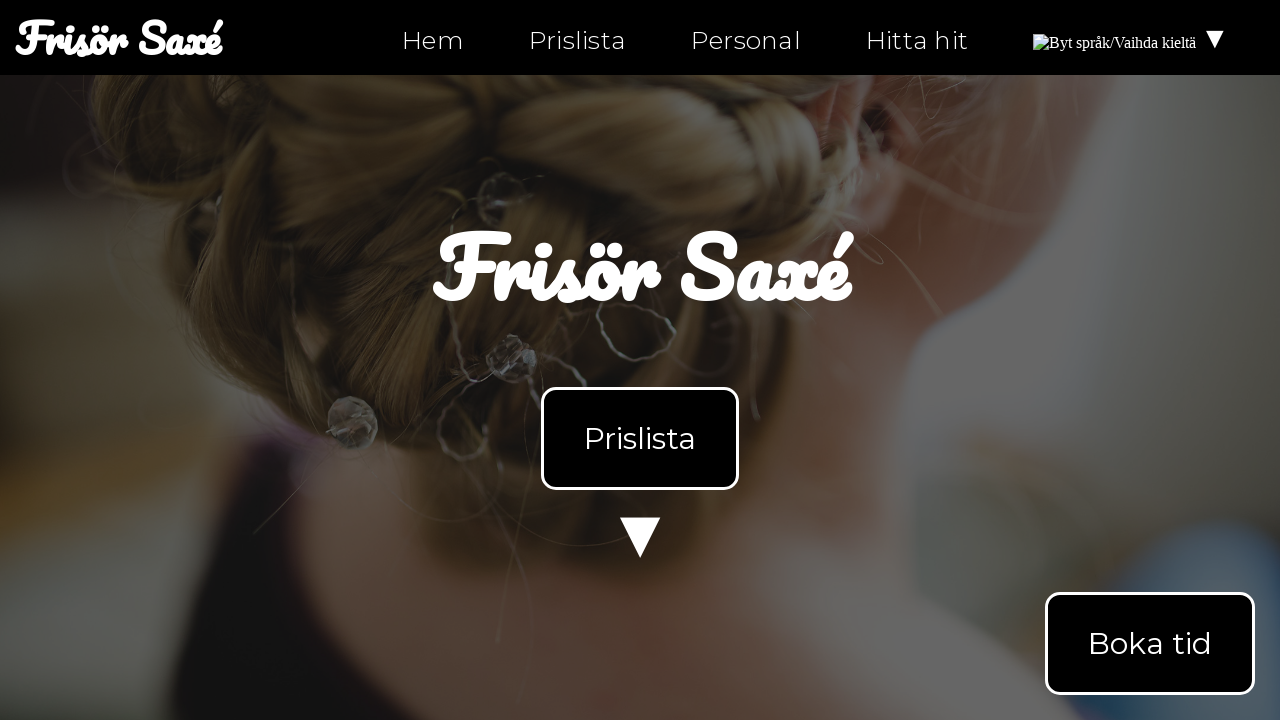

Asserted link href is not empty or just '#': mailto:info@ntig-uppsala.github.io
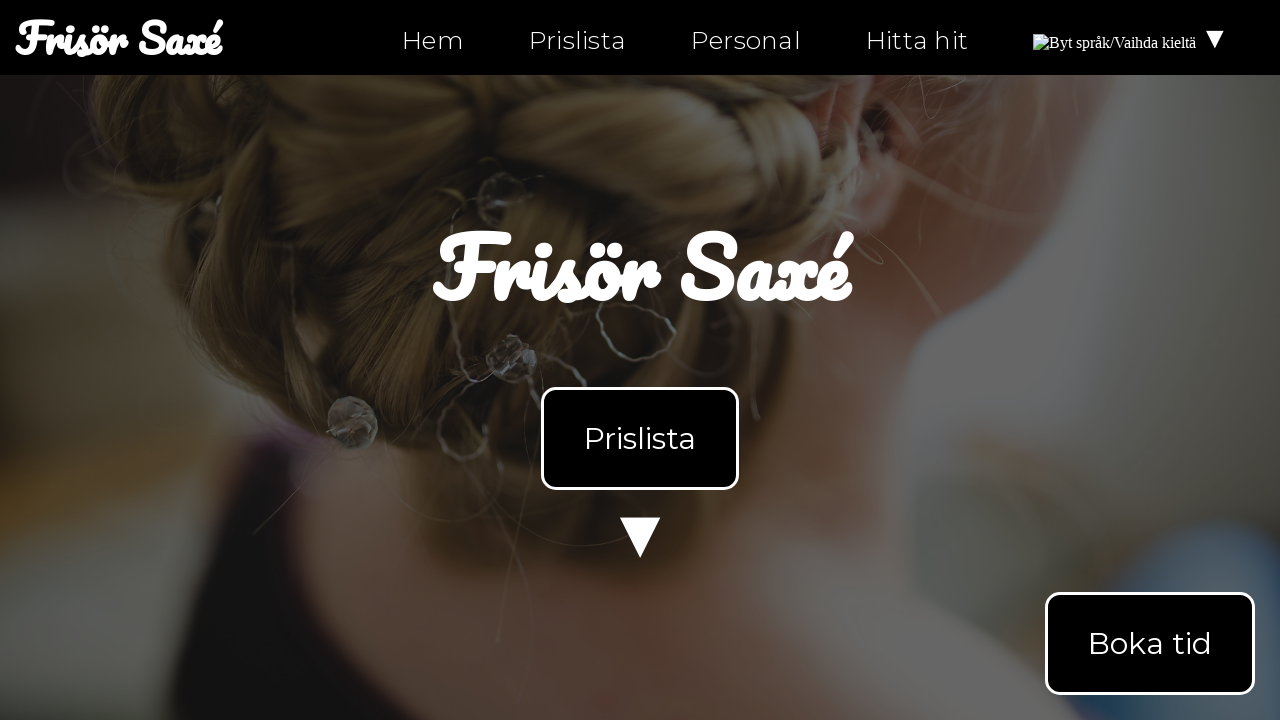

Got href attribute from link: hitta-hit.html
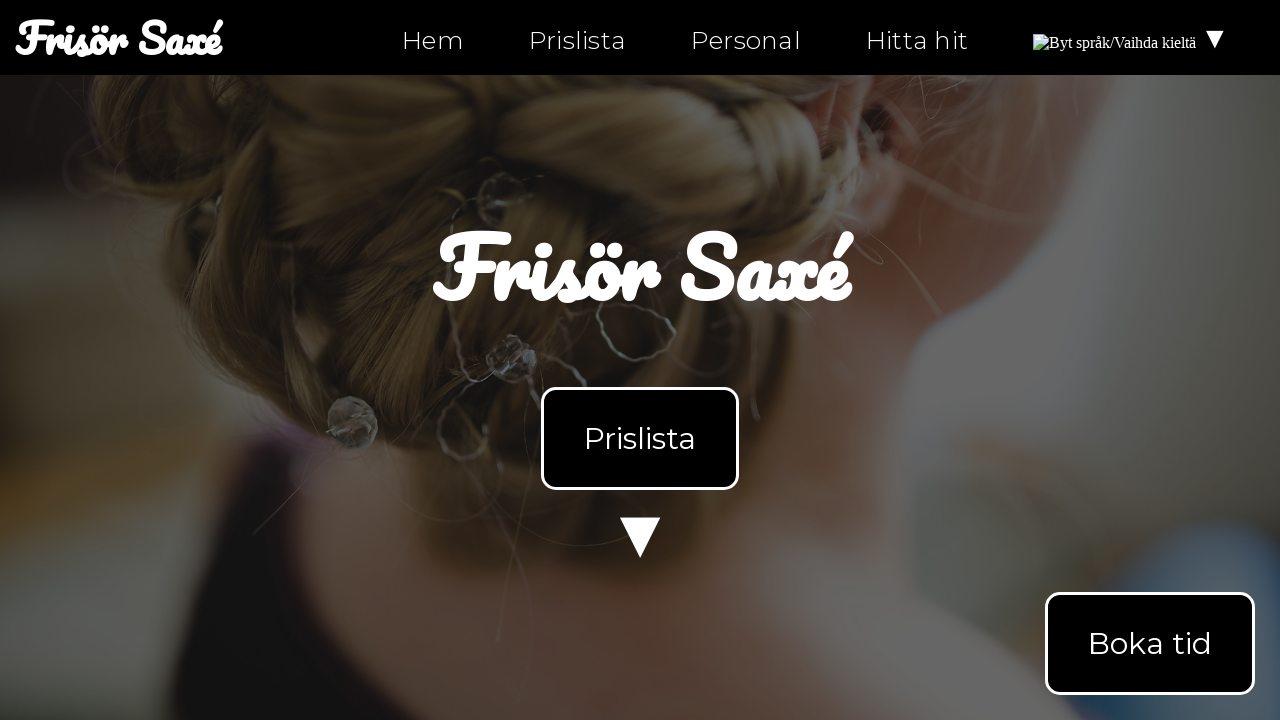

Asserted link href is not empty or just '#': hitta-hit.html
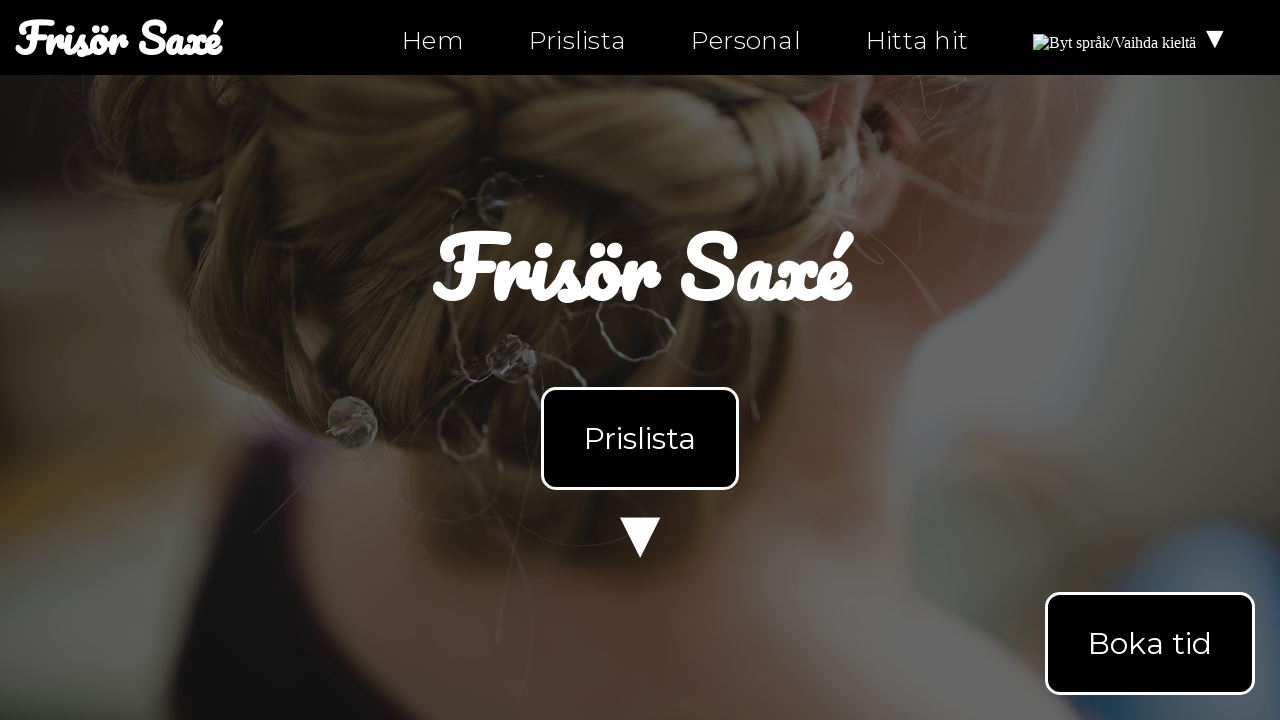

Navigated to personal.html
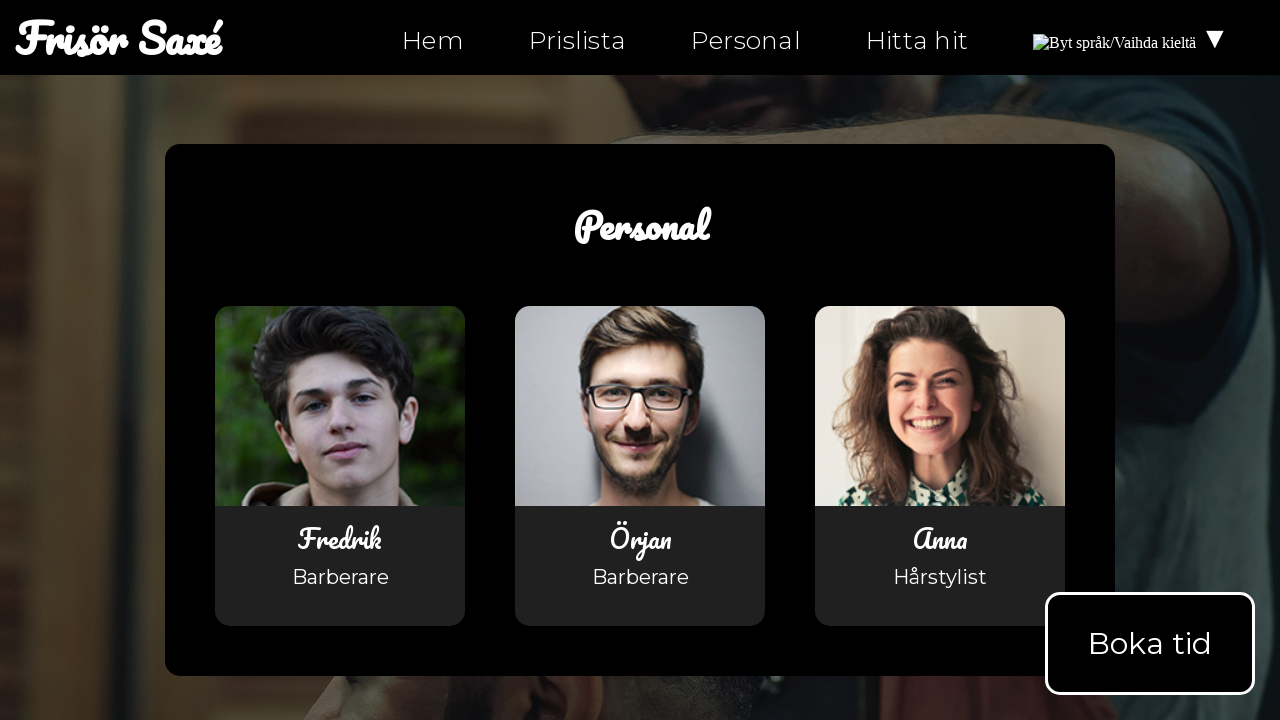

Waited for links to load on personal.html
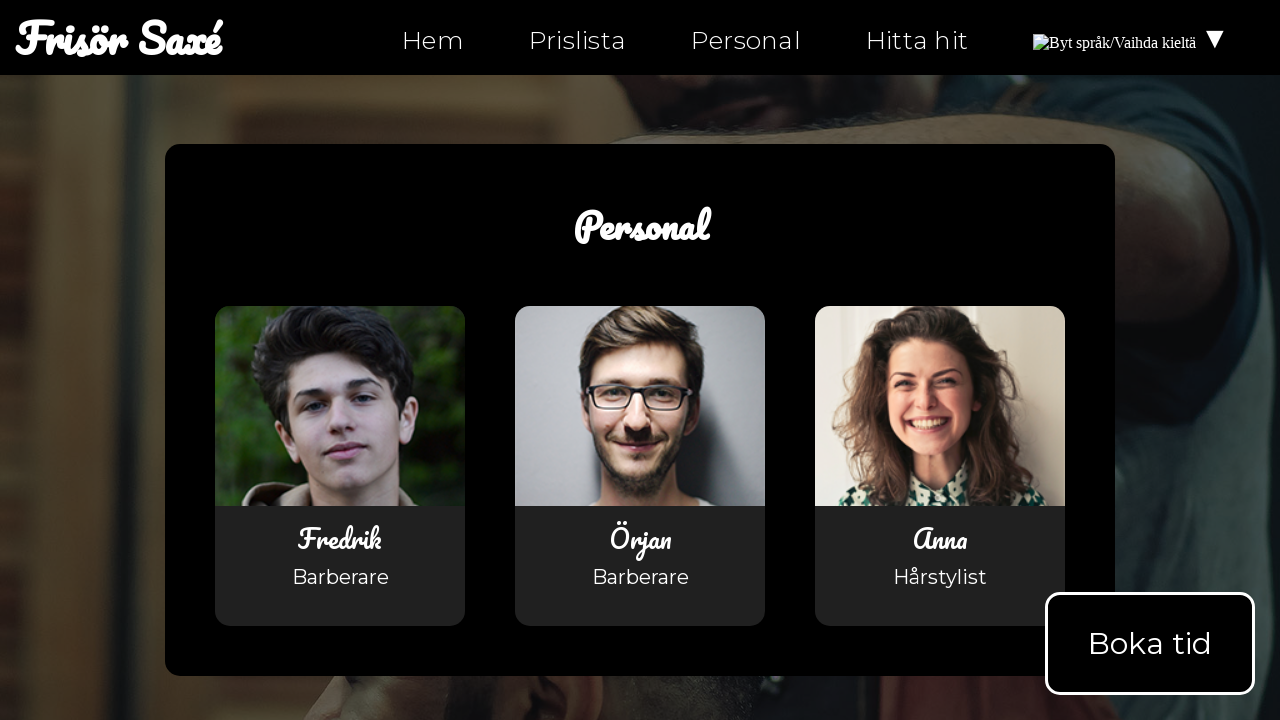

Navigated to hitta-hit.html
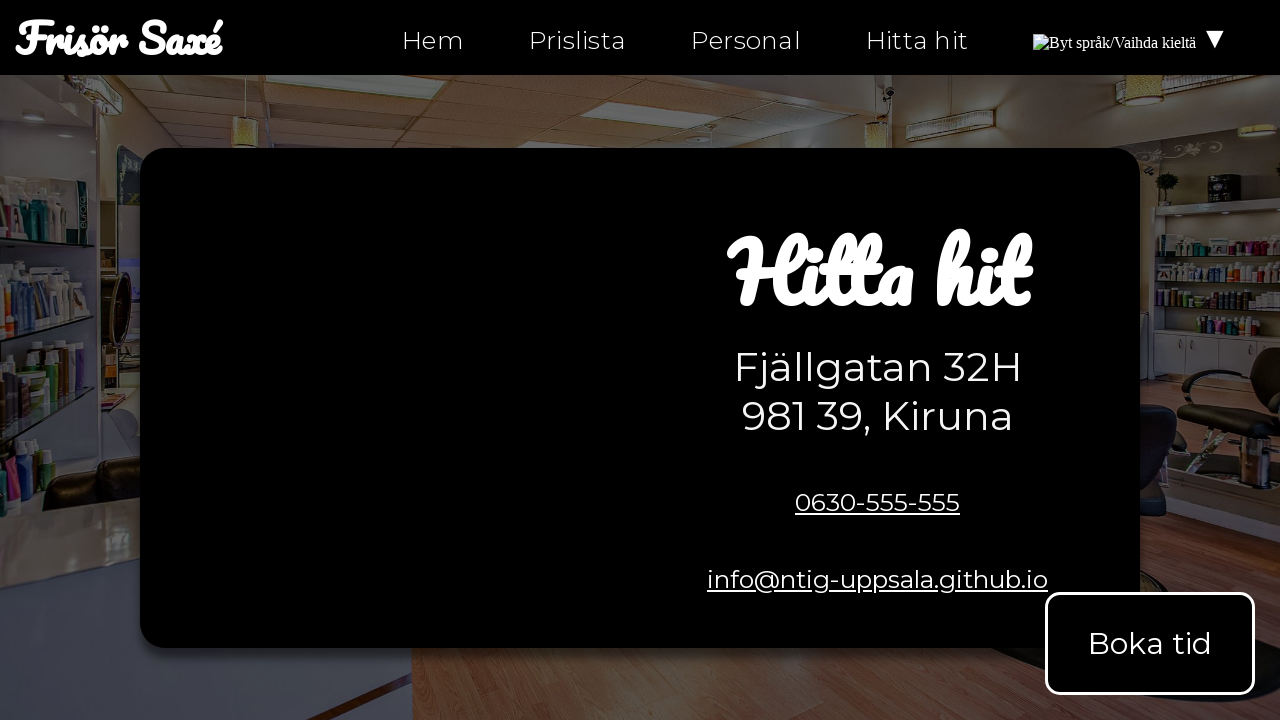

Waited for links to load on hitta-hit.html
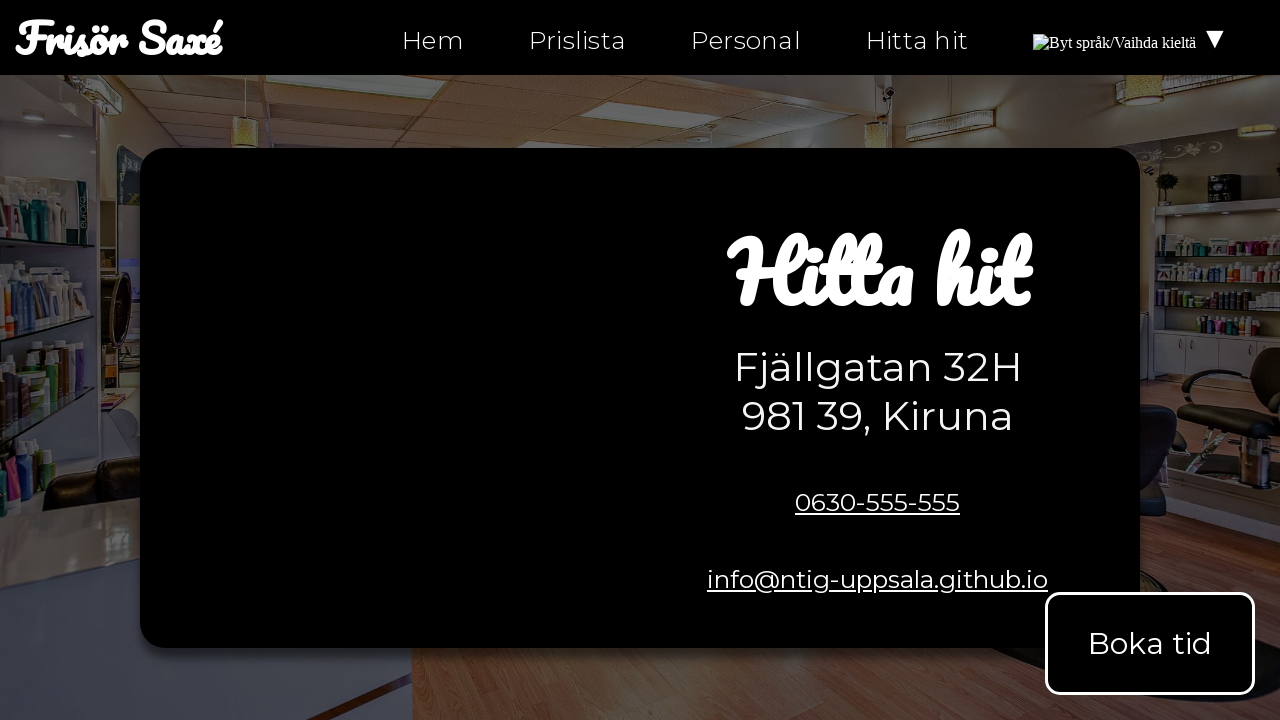

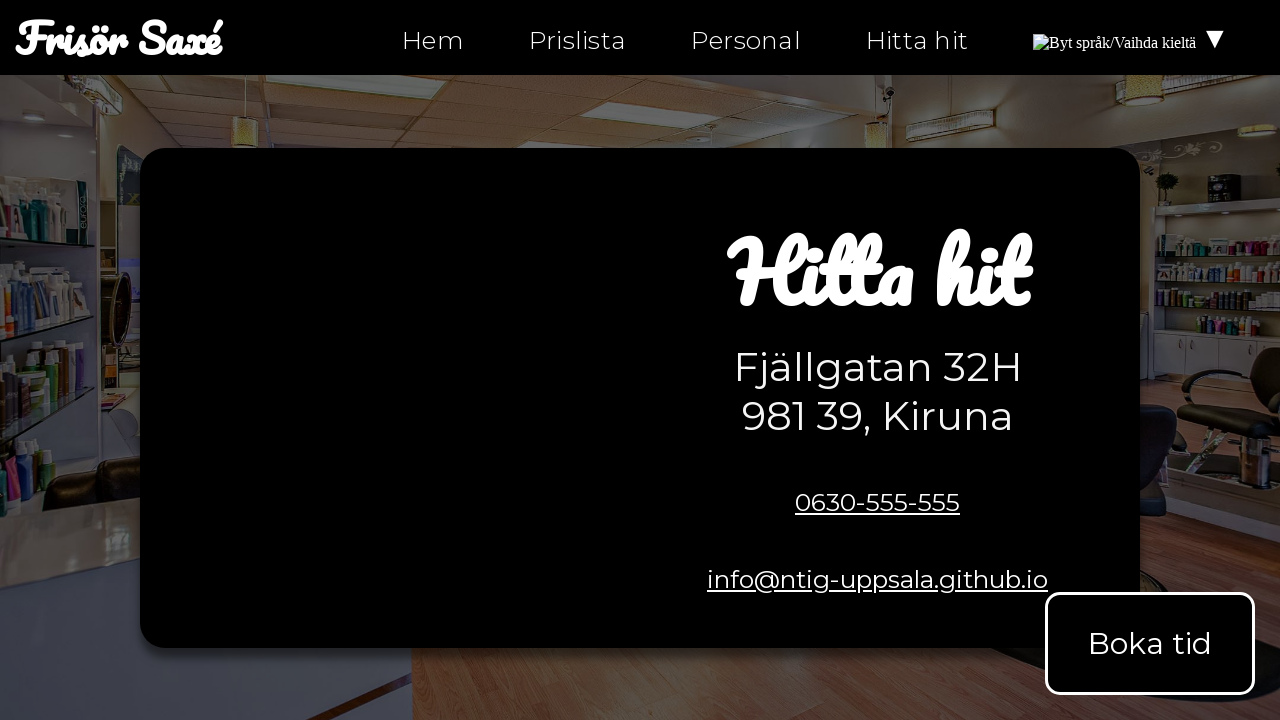